Tests the IXGenie page by navigating to it, checking banner video, headers, various training category buttons (Industry & Workforce, Healthcare & Medical, Education & Skill Development), and case study videos.

Starting URL: https://imaginxavr.com/

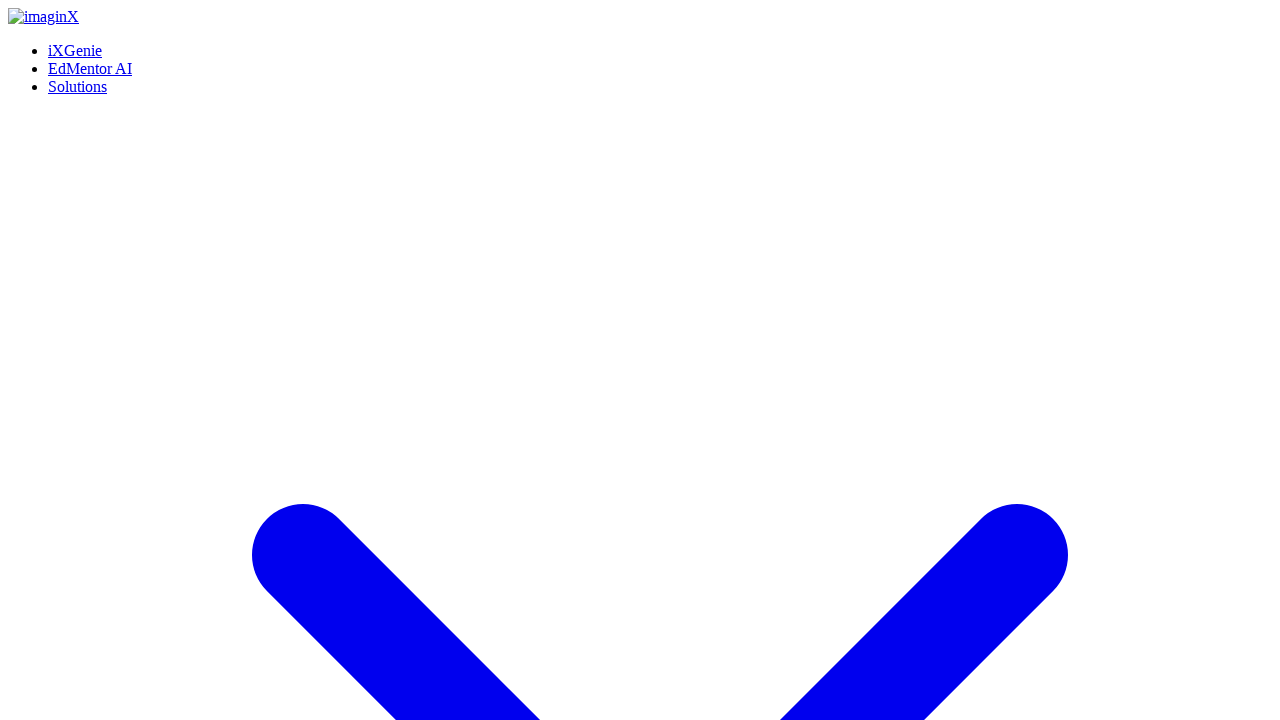

Page loaded successfully
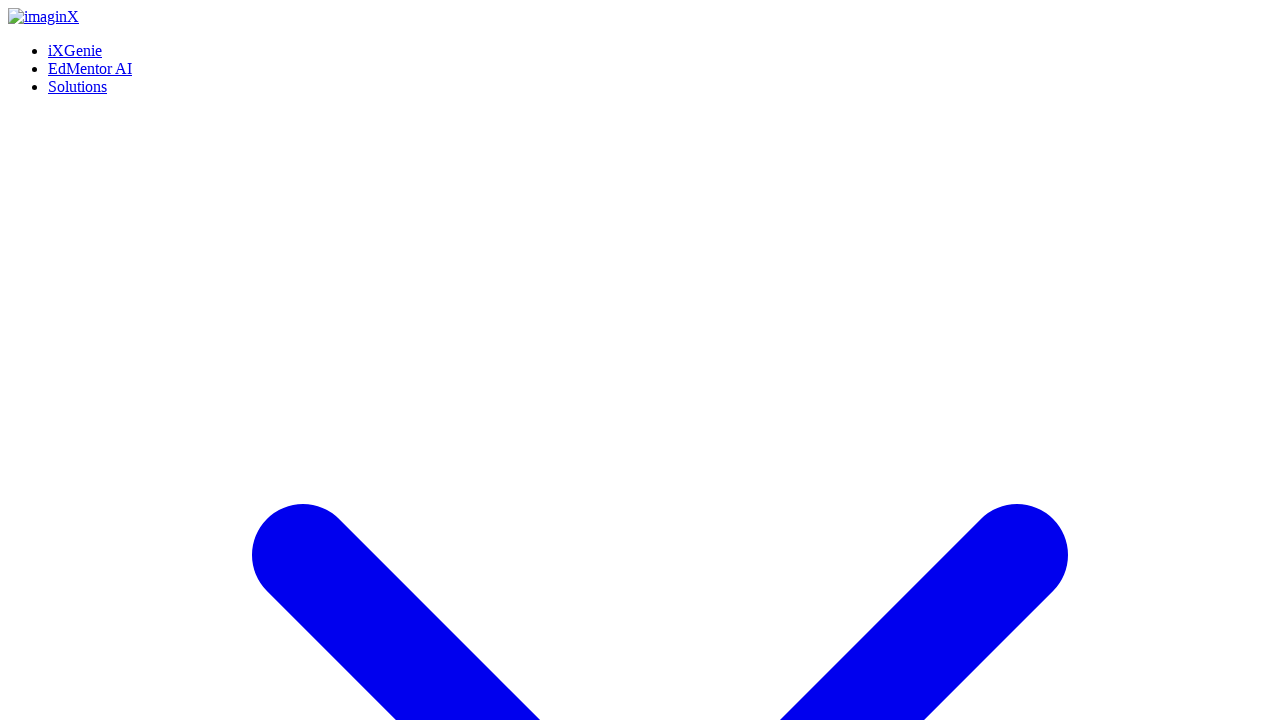

Clicked iXGenie navigation link at (75, 50) on xpath=(//a[normalize-space()='iXGenie'])[1]
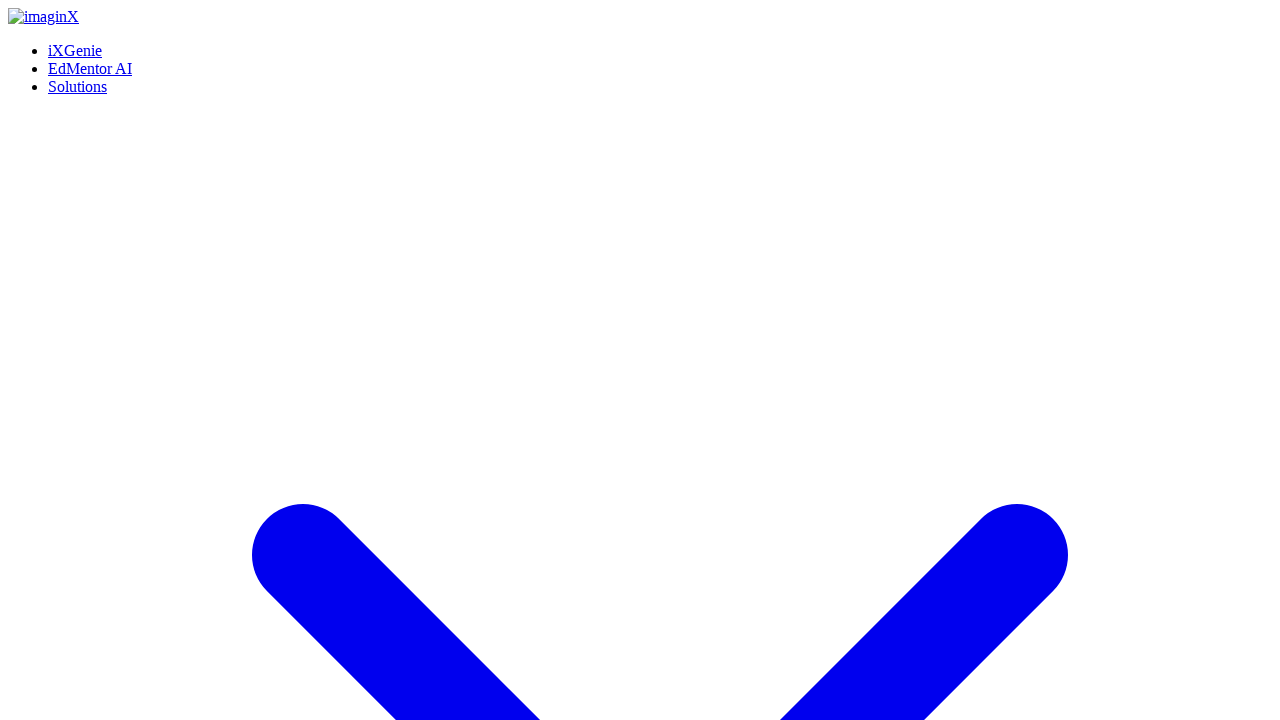

IXGenie page loaded
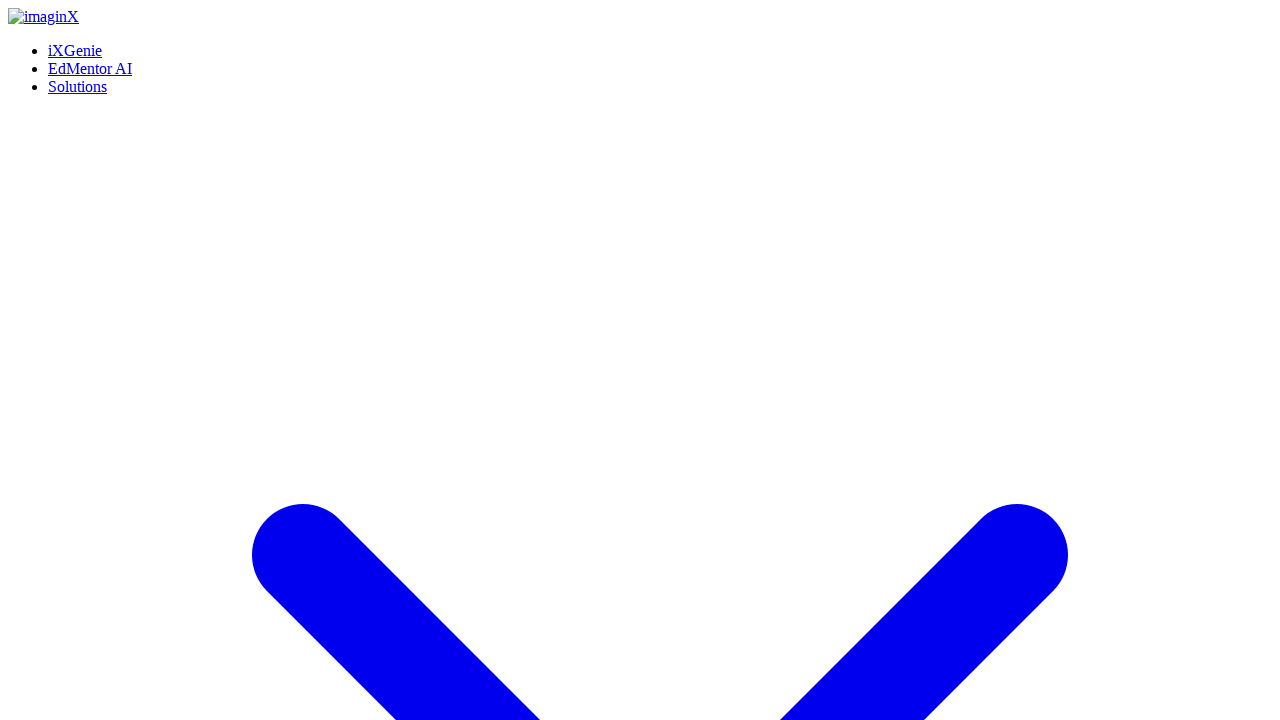

Waited 2 seconds for page to fully render
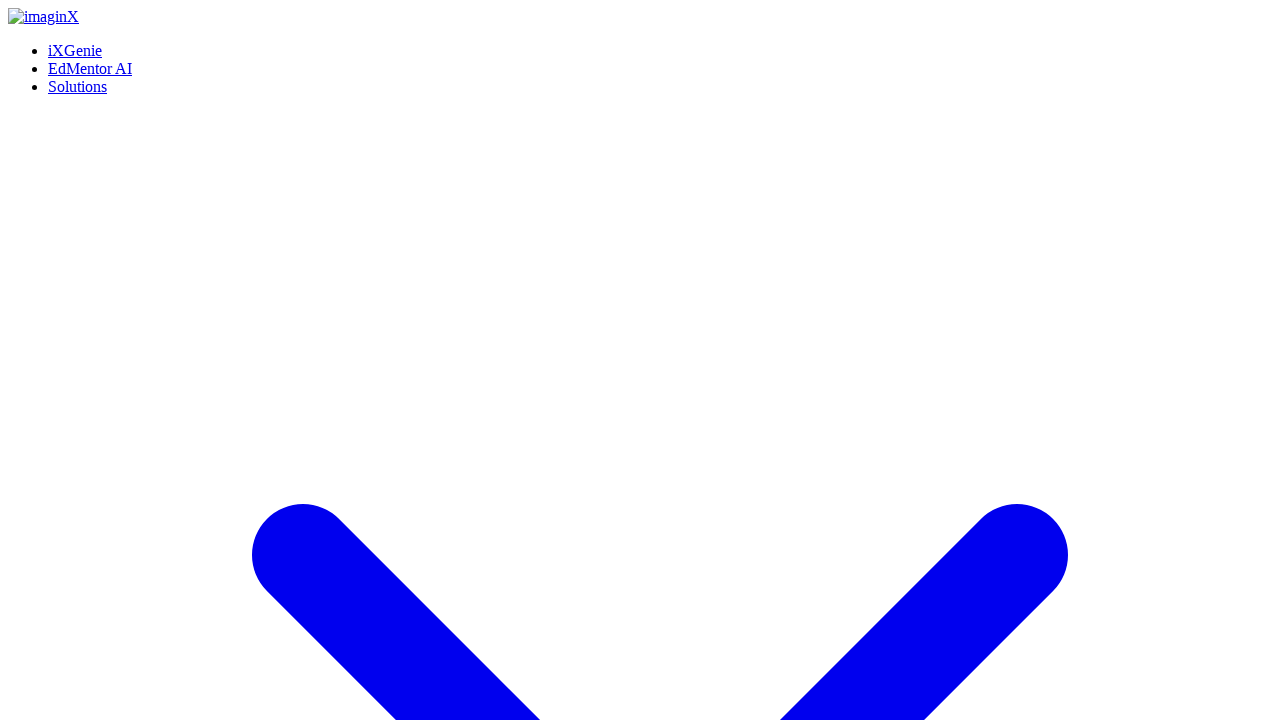

Scrolled to bottom of page
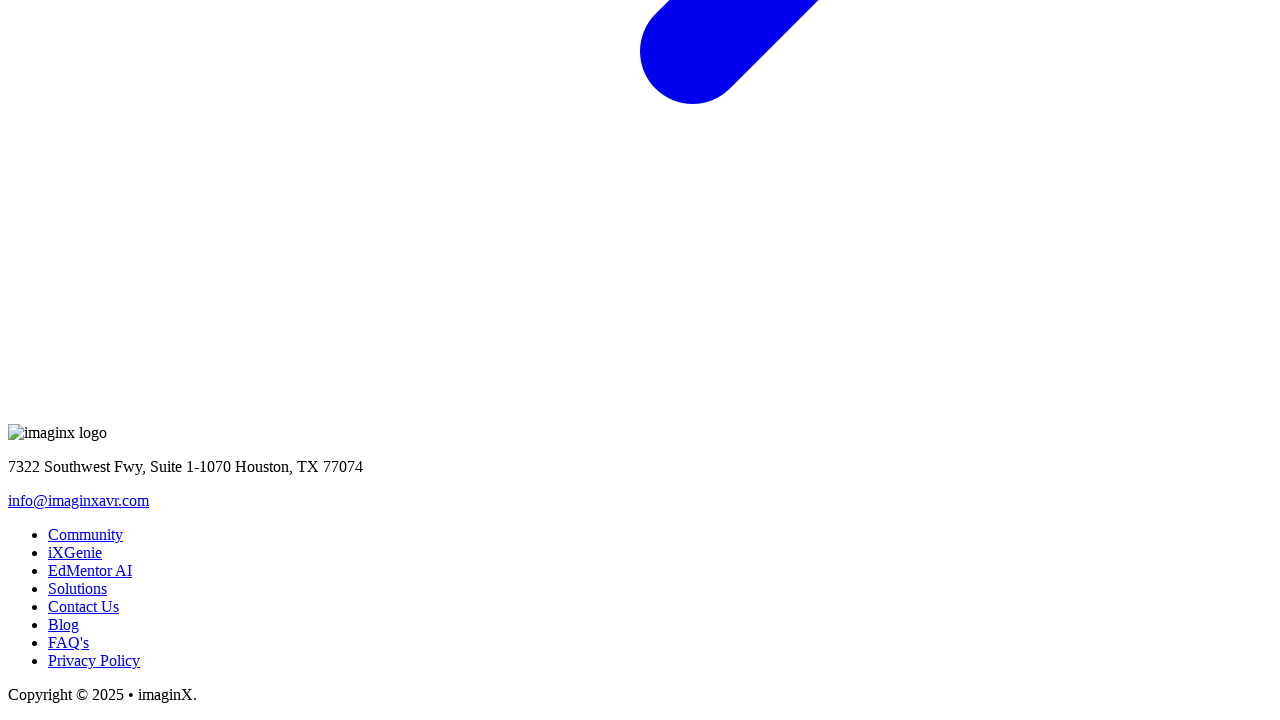

Waited 1 second after scrolling
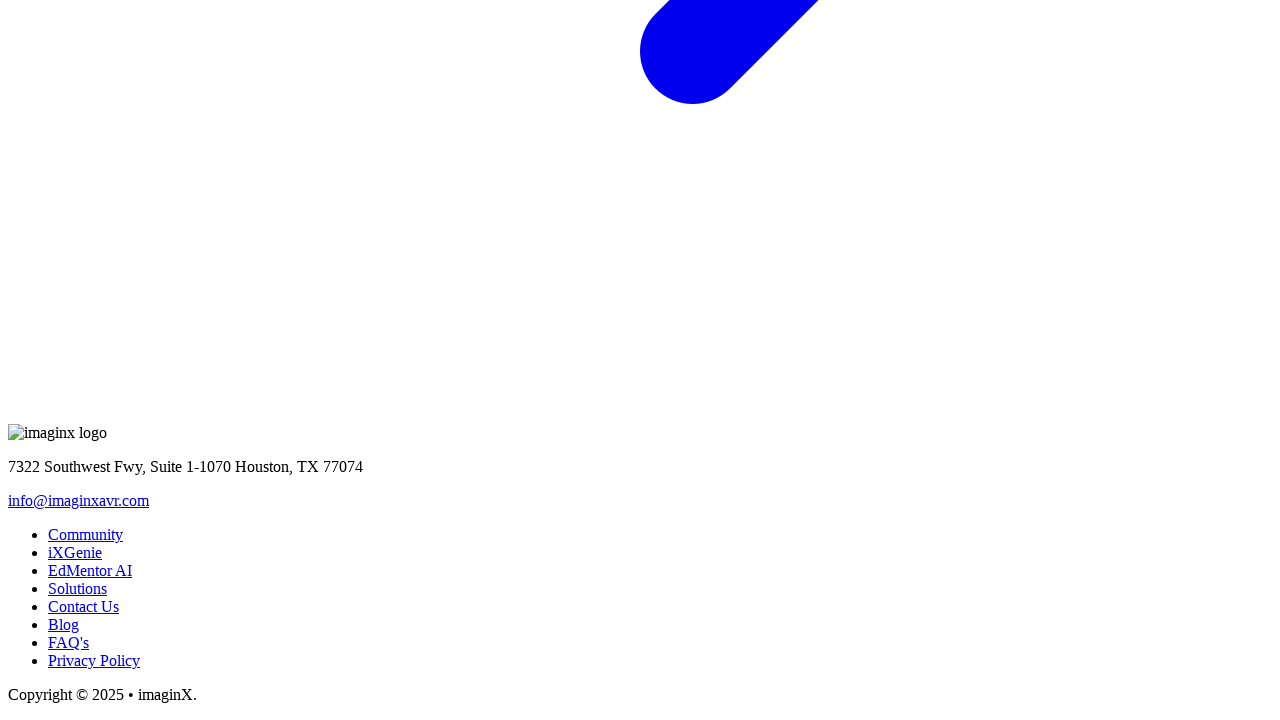

Scrolled back to top of page
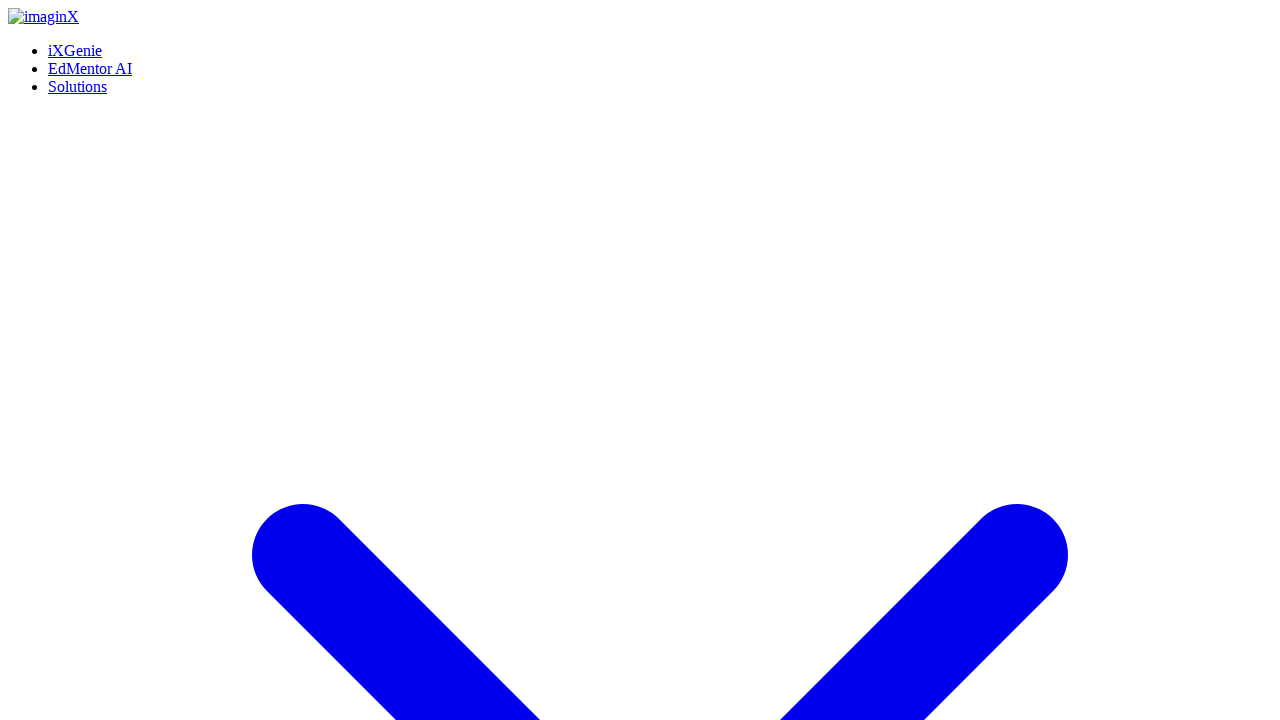

Waited 1 second after scrolling to top
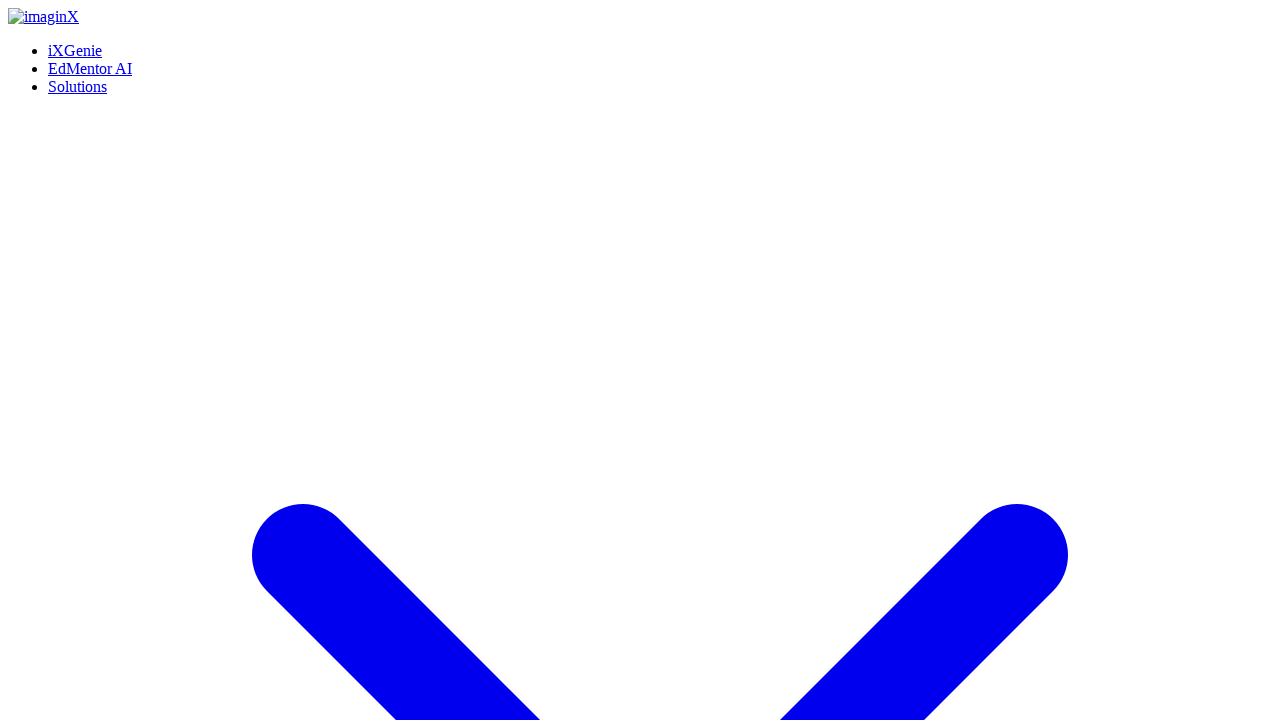

Verified iXGenie header 'iXGenie the Ultimate Training & Learning Platform' is visible
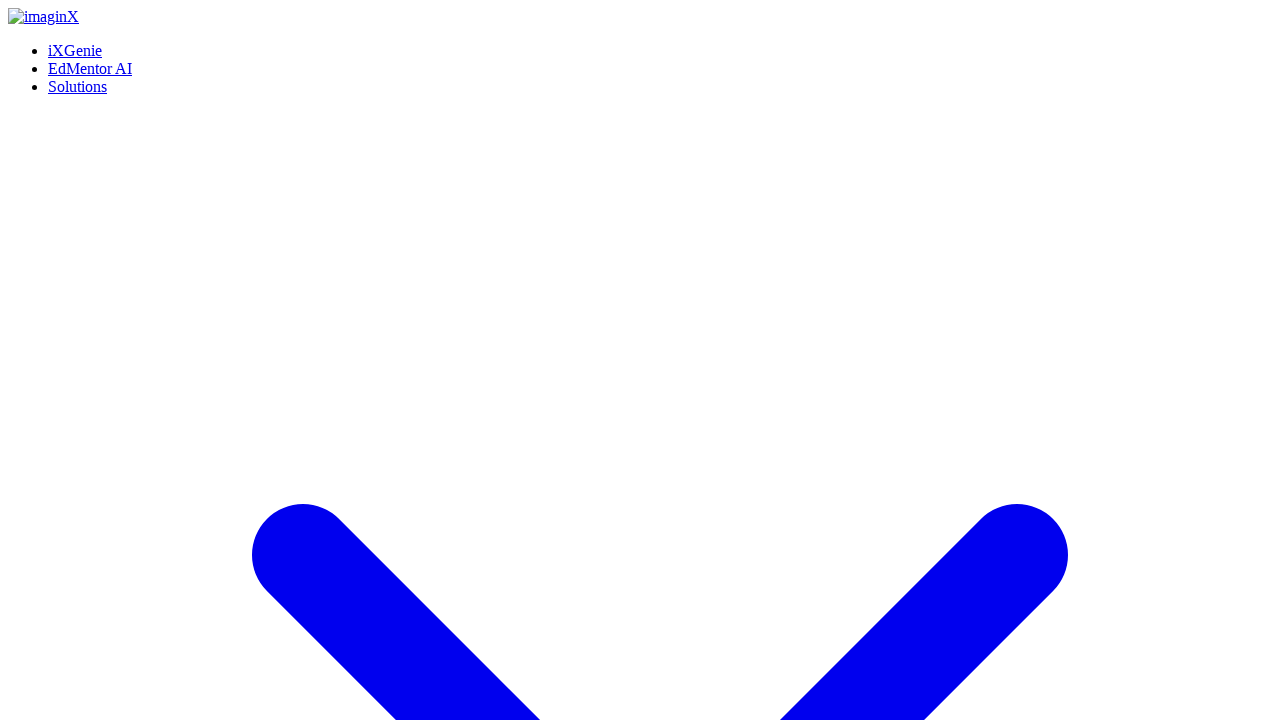

Hovered over Schedule a Call button at (58, 360) on (//a[contains(normalize-space(),'Schedule a Call')])[1]
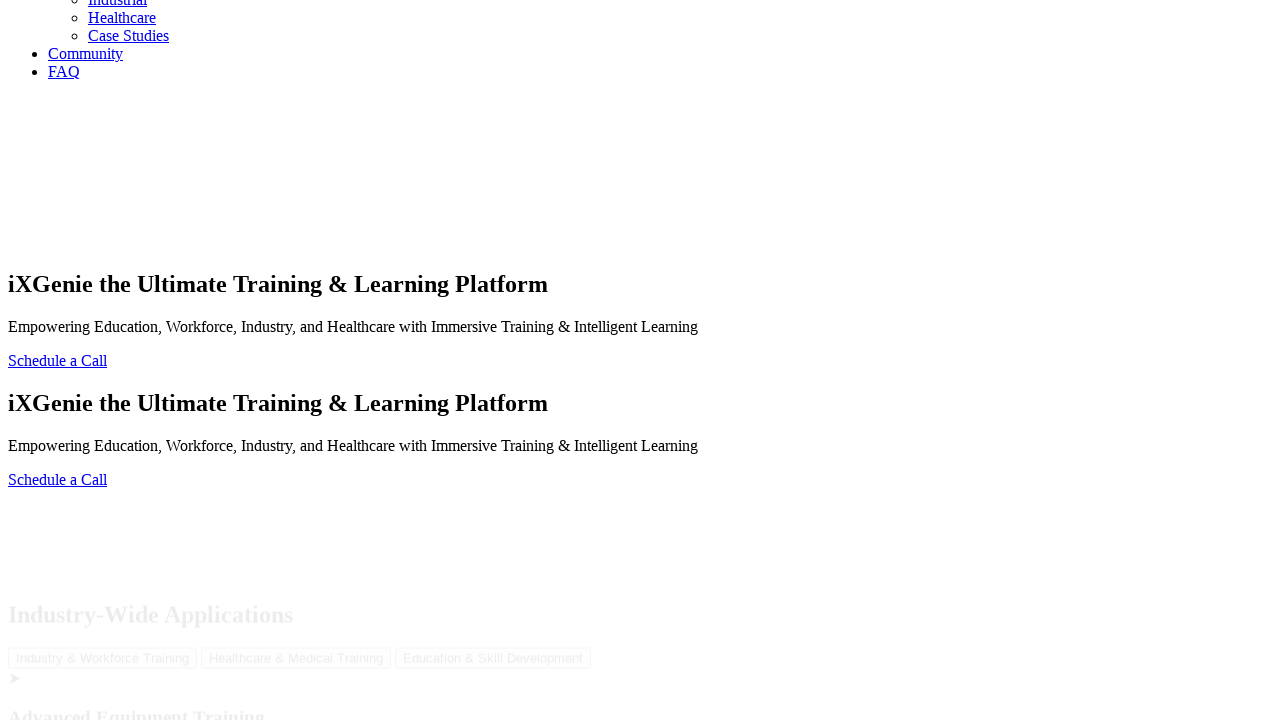

Waited 500ms after hover
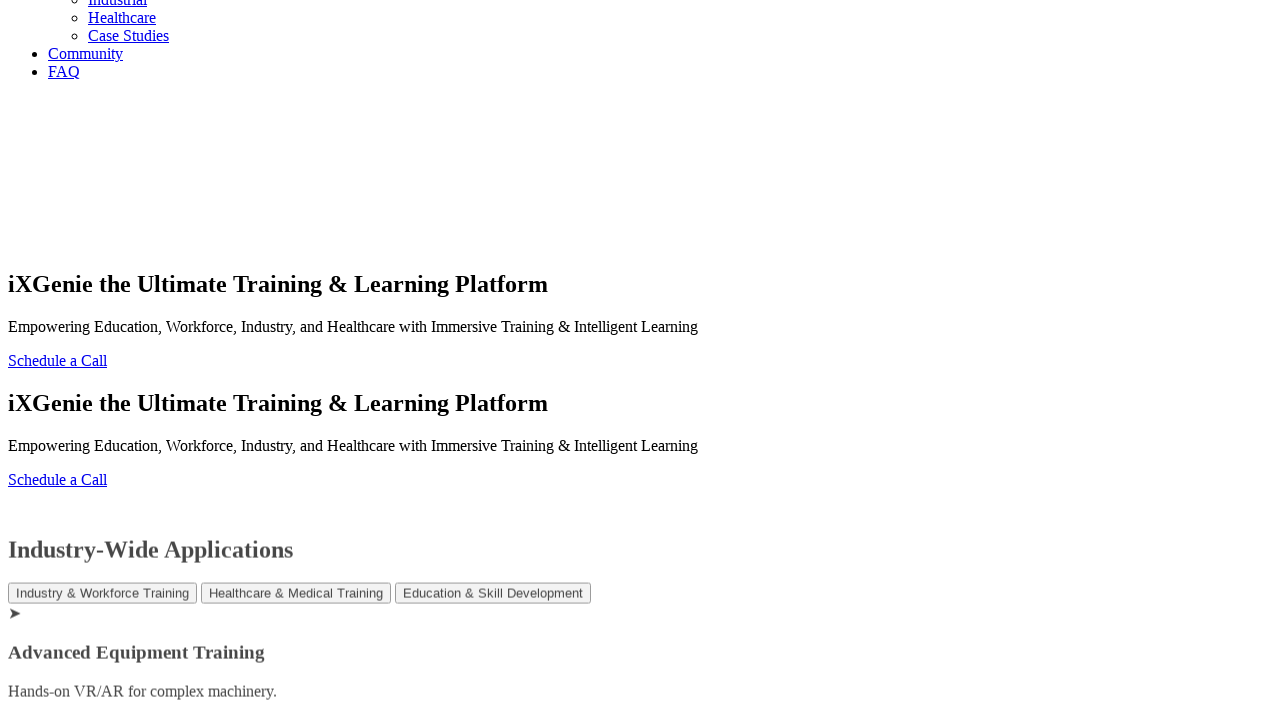

Clicked Schedule a Call button at (58, 360) on (//a[contains(normalize-space(),'Schedule a Call')])[1]
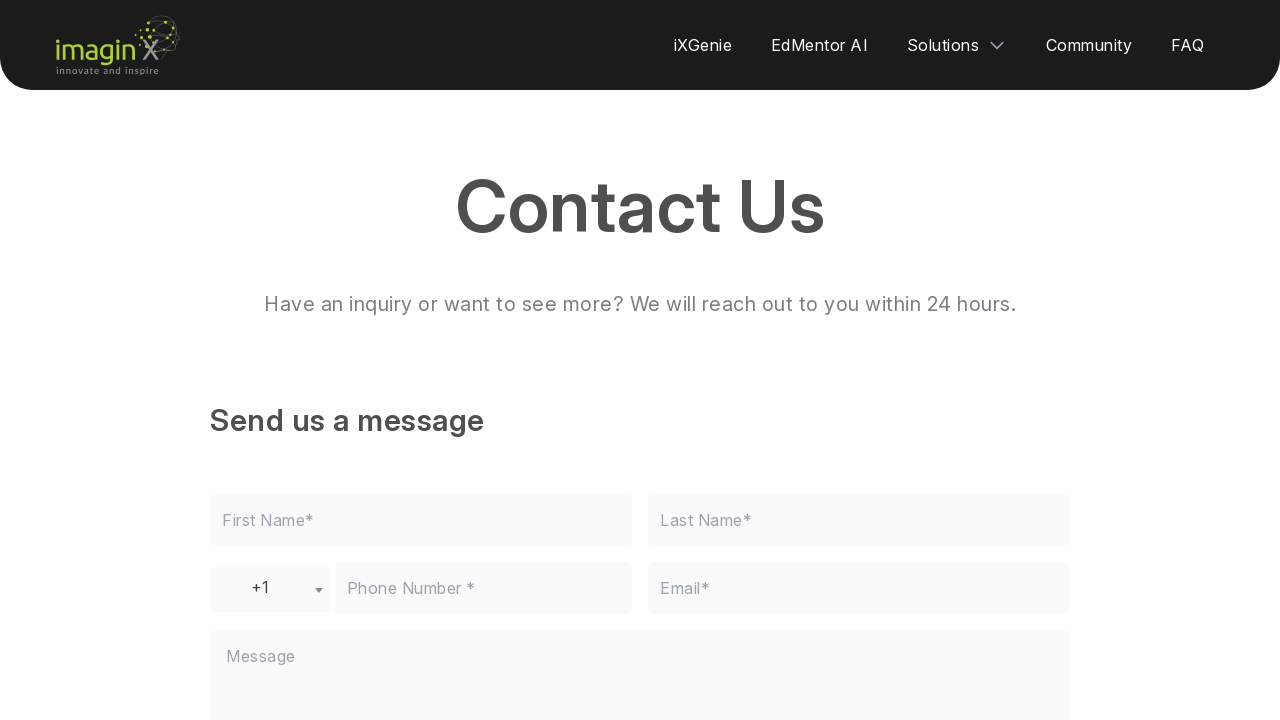

Navigated to Schedule a Call page
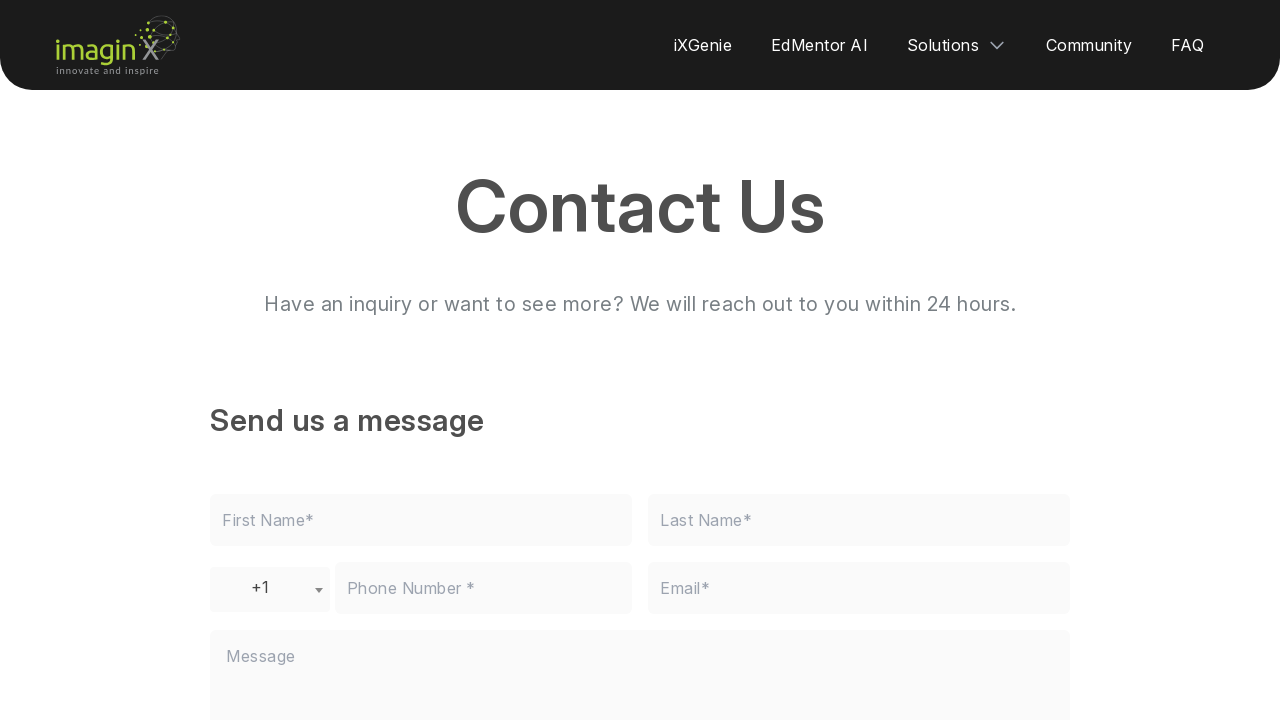

Verified Contact Us page header is visible
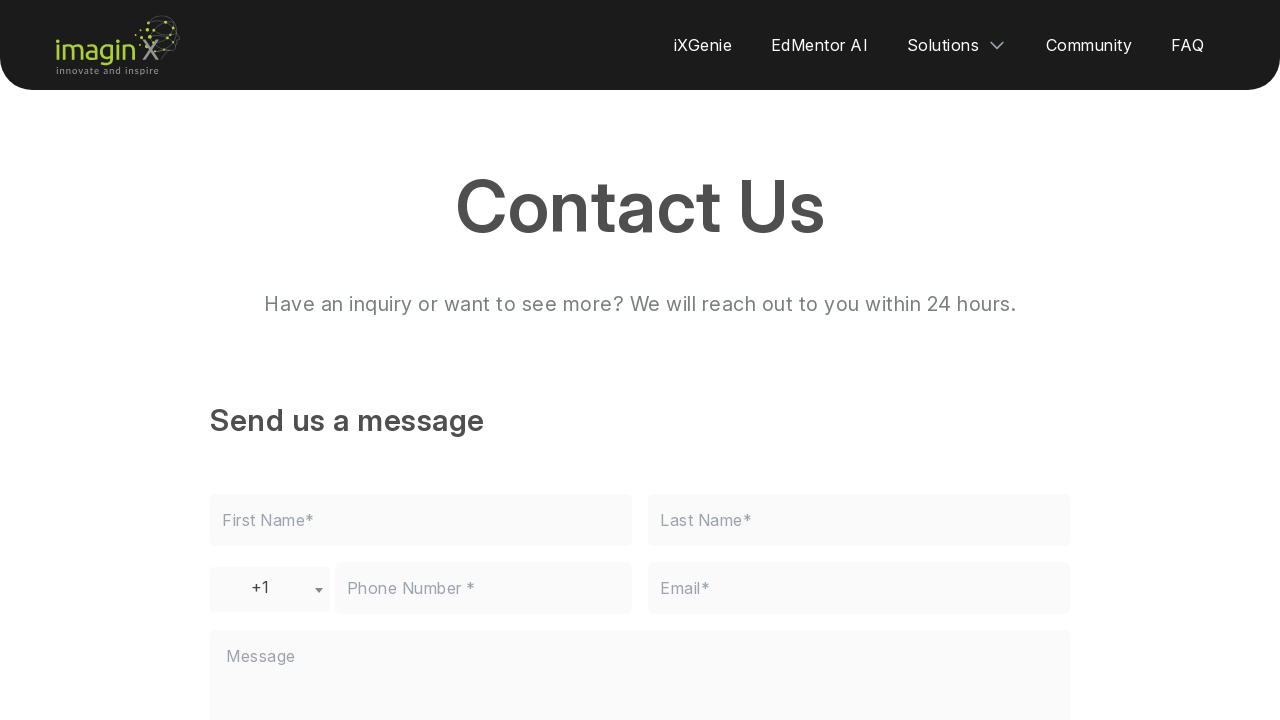

Navigated back to IXGenie page
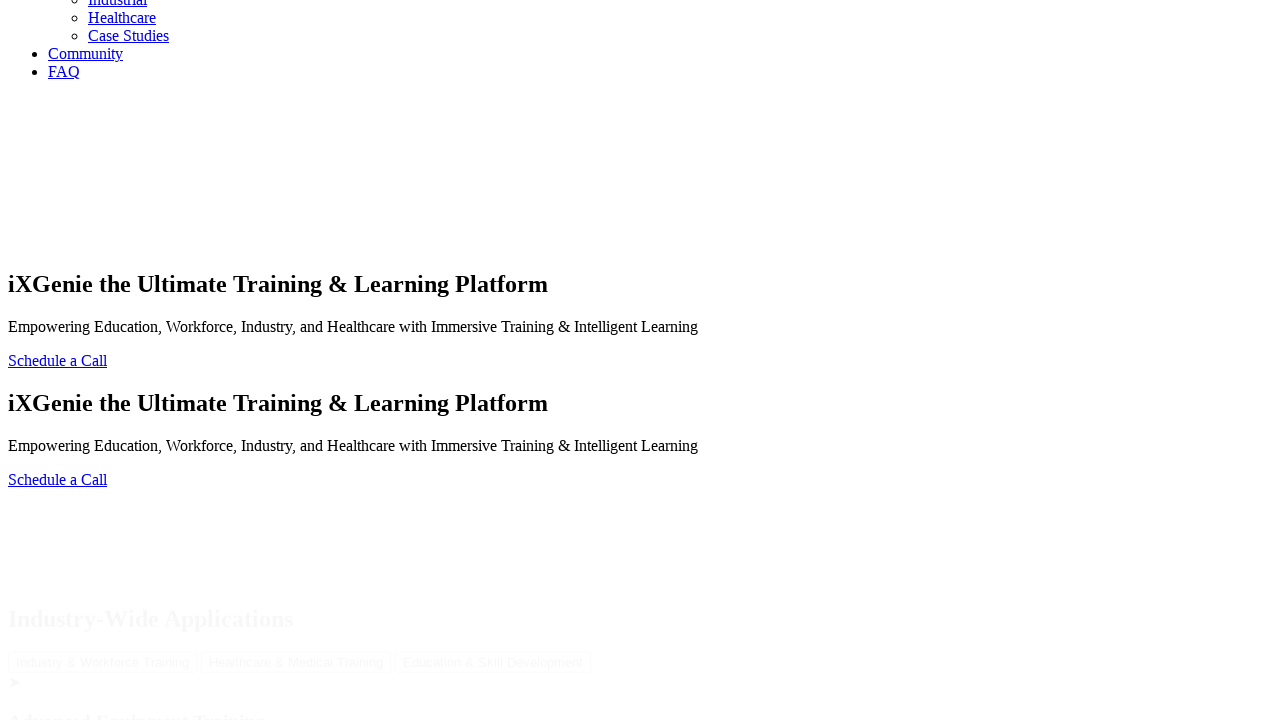

IXGenie page reloaded
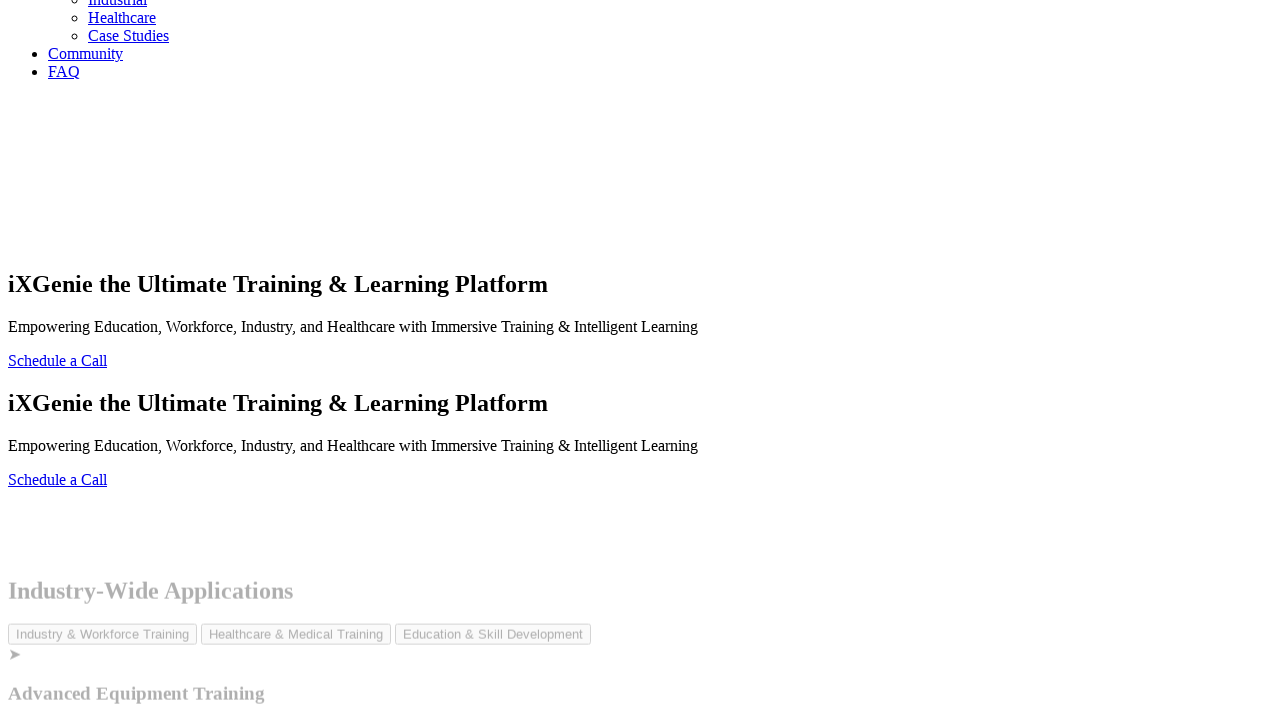

Hovered over Industry & Workforce Training button at (102, 361) on xpath=//button[normalize-space()='Industry & Workforce Training']
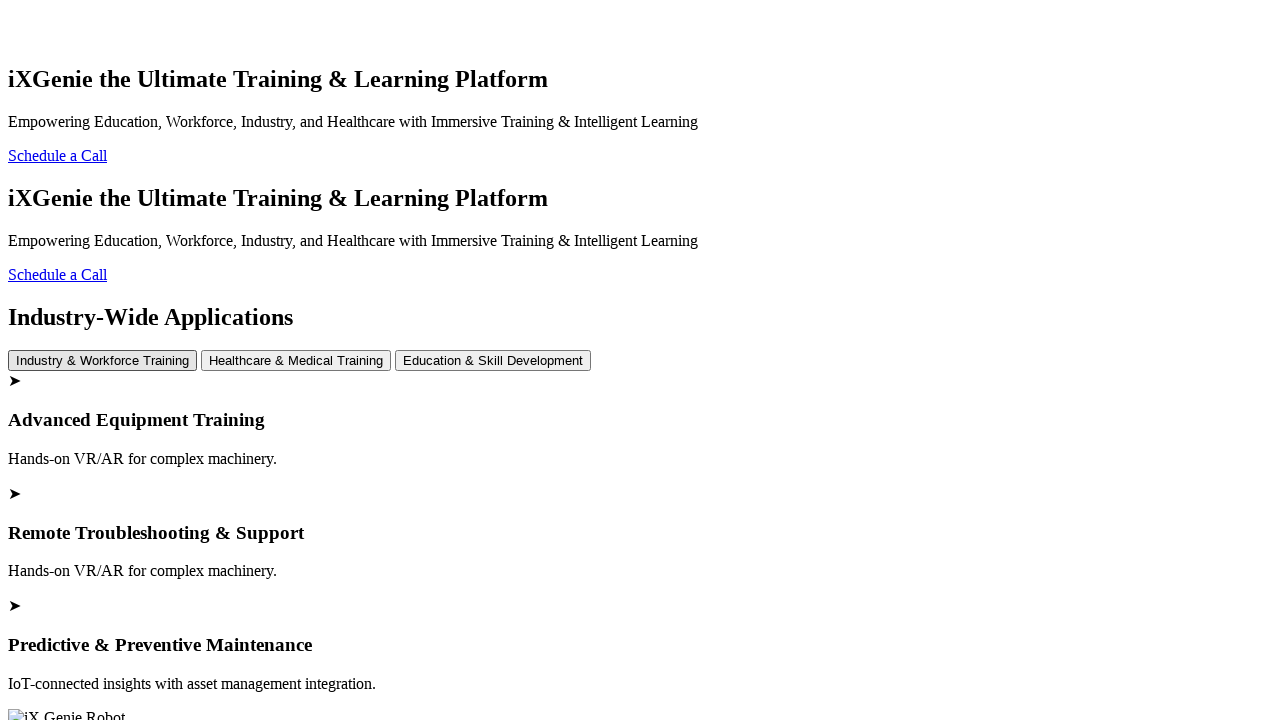

Waited 500ms after hover
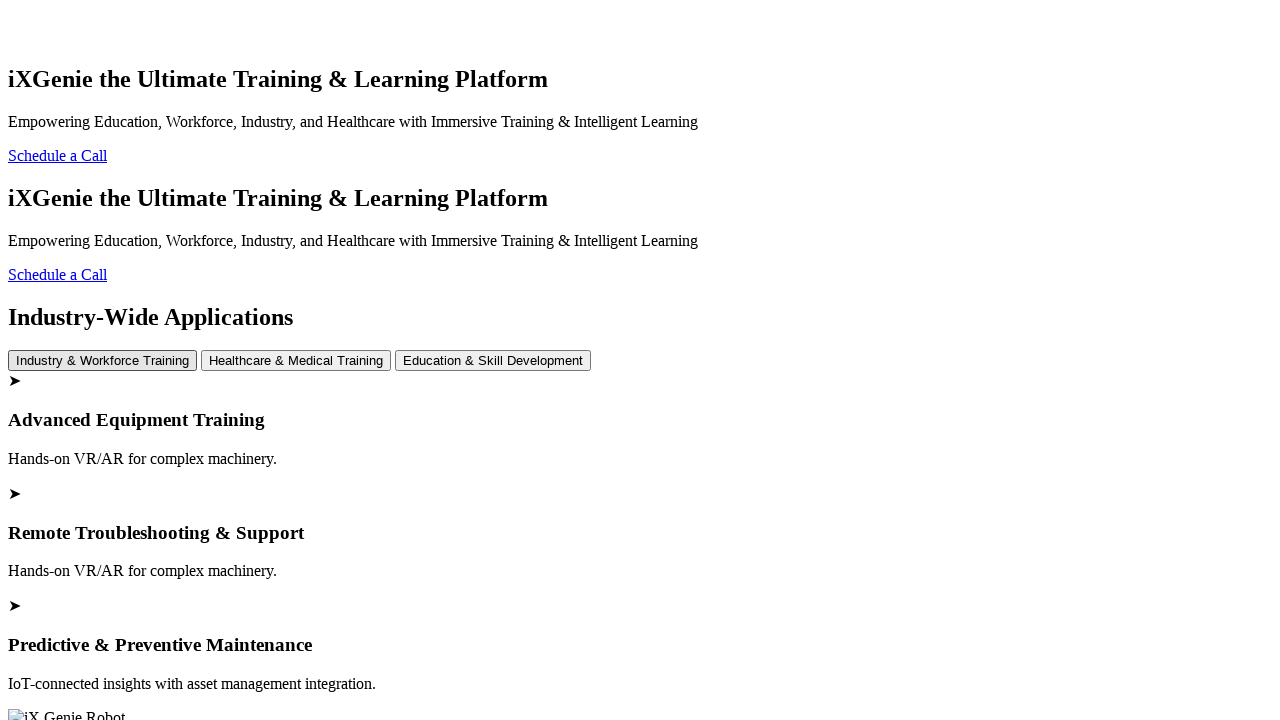

Clicked Industry & Workforce Training button at (102, 361) on xpath=//button[normalize-space()='Industry & Workforce Training']
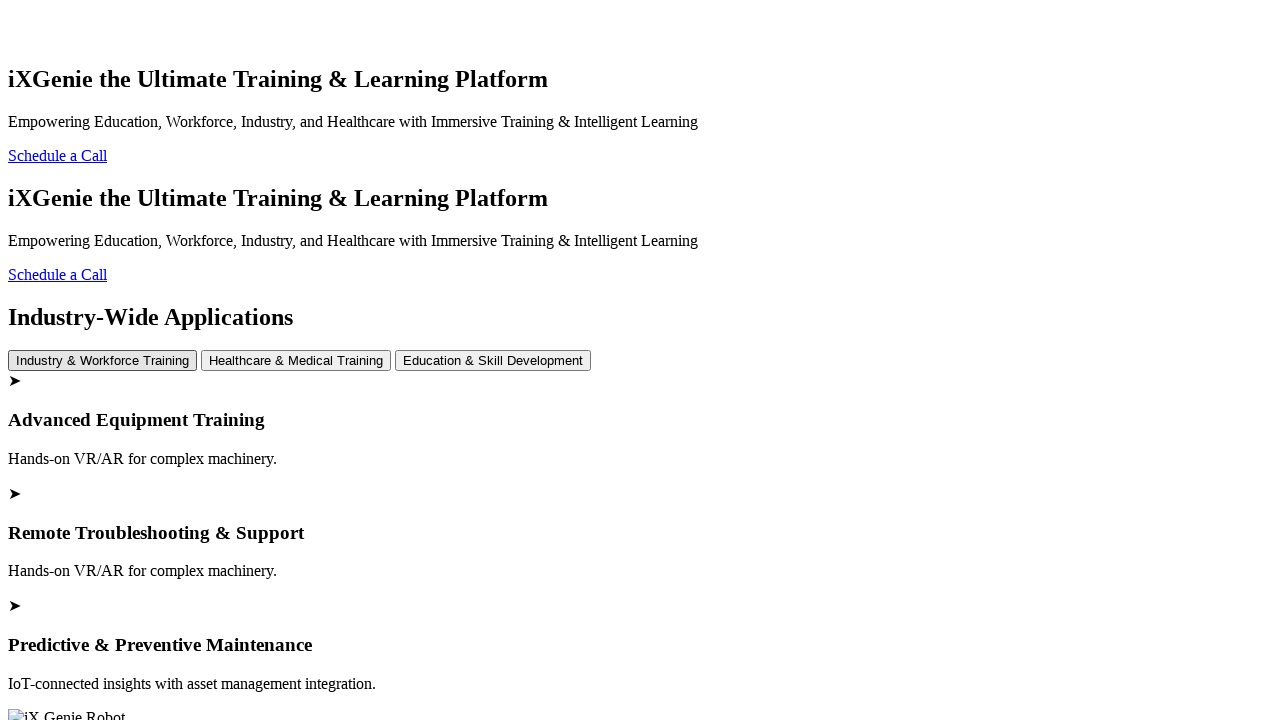

Waited 1 second for Industry & Workforce Training content to load
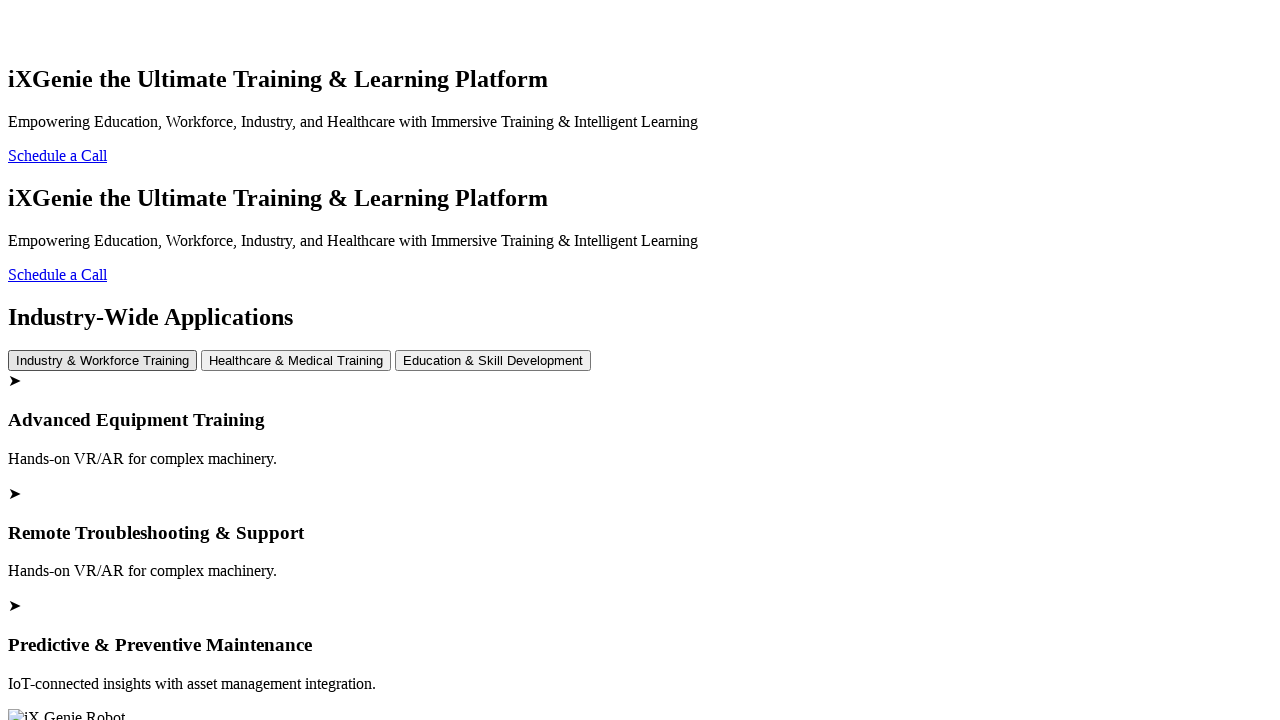

Verified Industry & Workforce Training sub-header 'Advanced Equipment Training' appeared
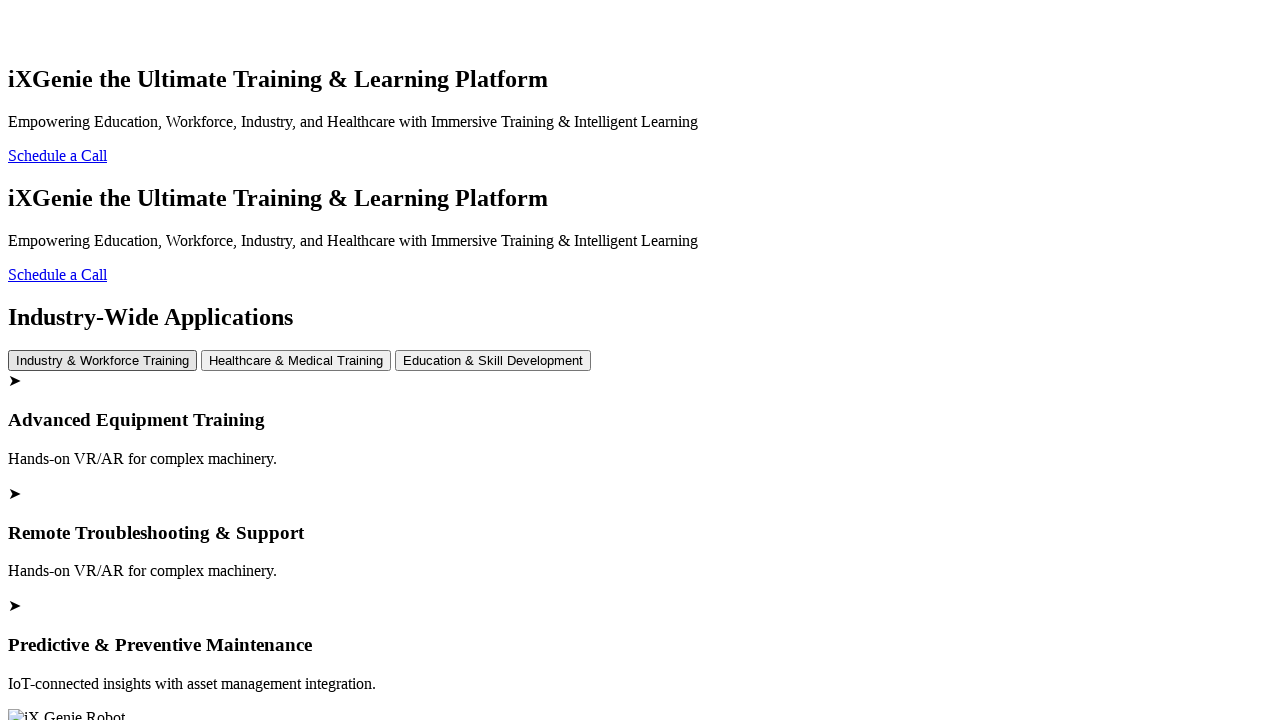

Hovered over Healthcare & Medical Training button at (296, 361) on xpath=//button[normalize-space()='Healthcare & Medical Training']
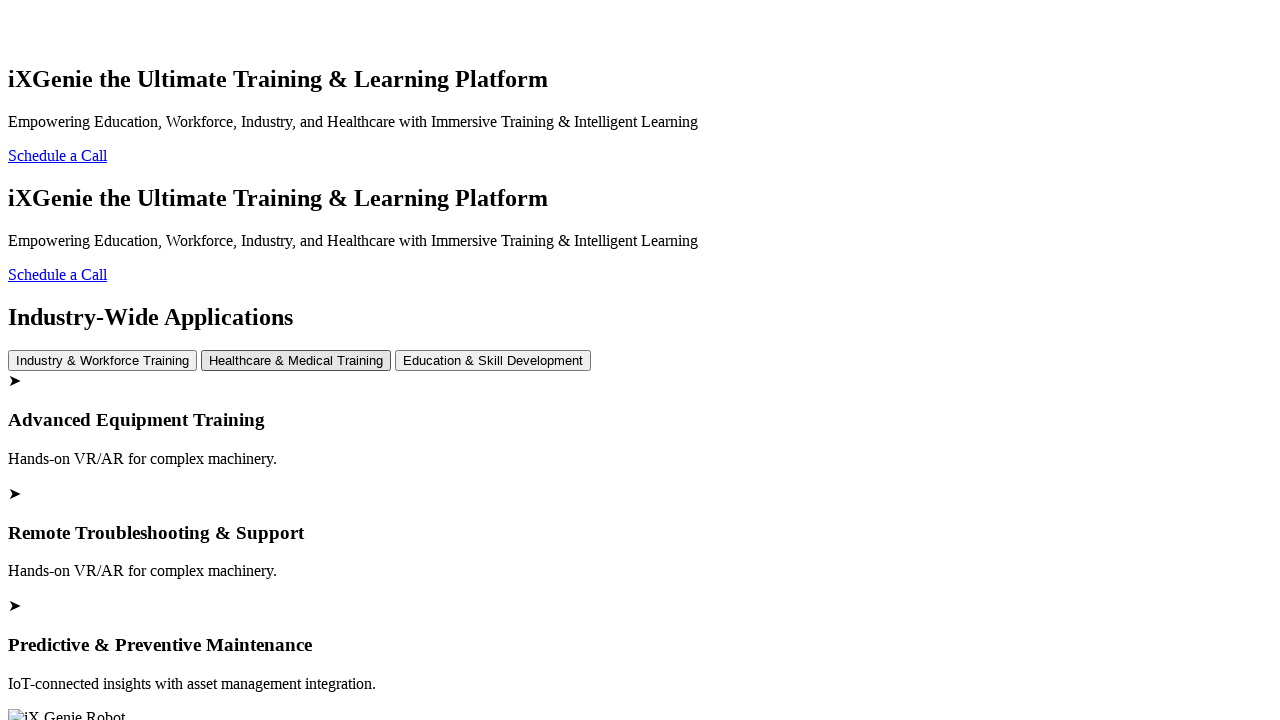

Waited 500ms after hover
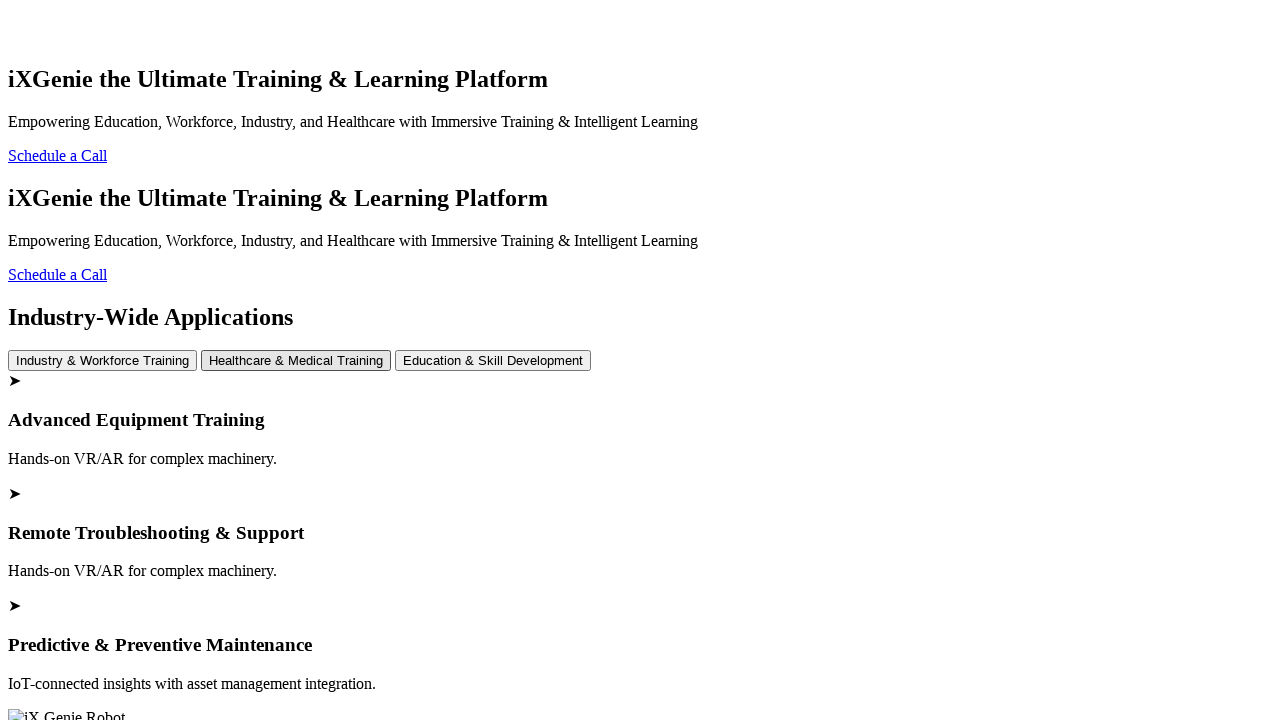

Clicked Healthcare & Medical Training button at (296, 361) on xpath=//button[normalize-space()='Healthcare & Medical Training']
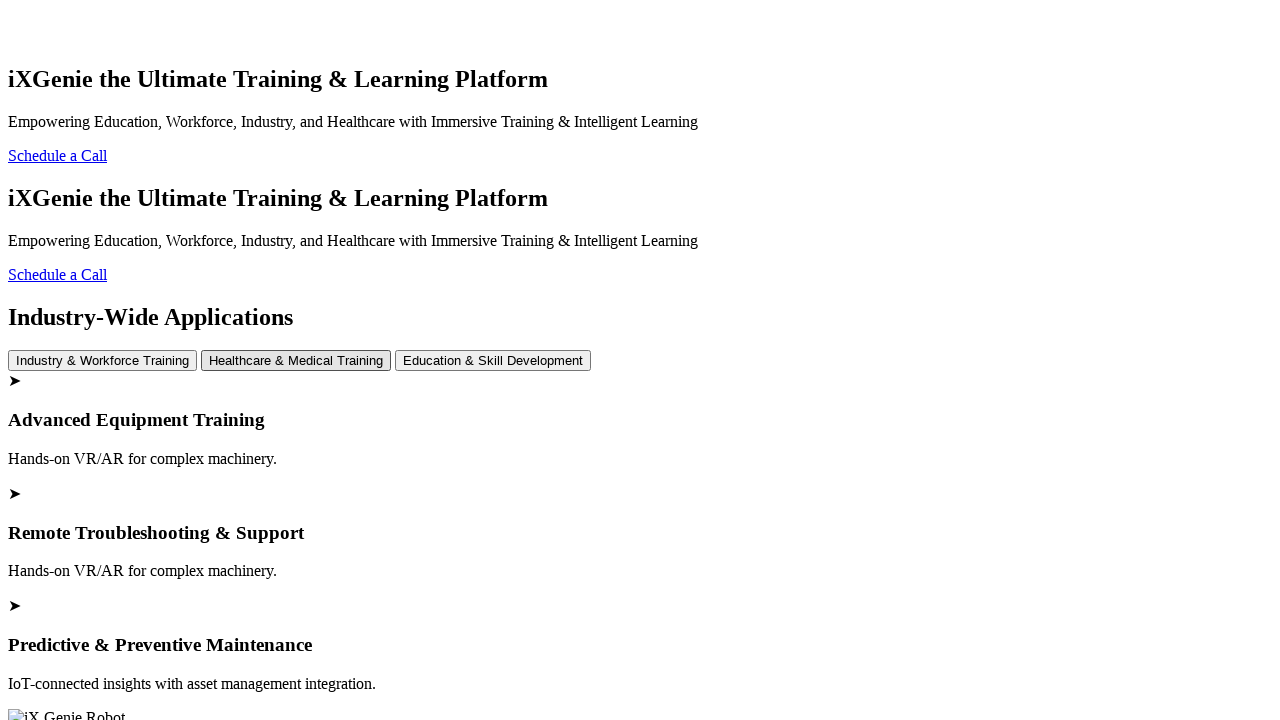

Waited 1 second for Healthcare & Medical Training content to load
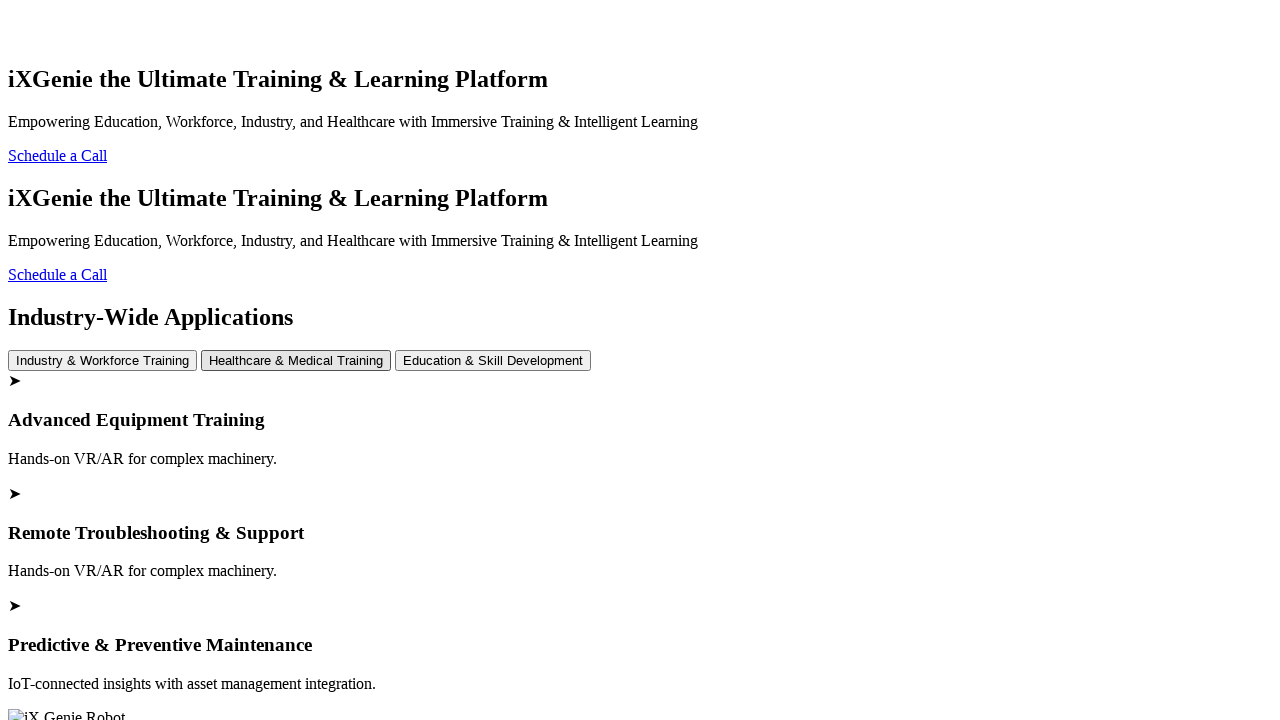

Verified Healthcare & Medical Training sub-header 'Surgical & Procedural Simulations' appeared
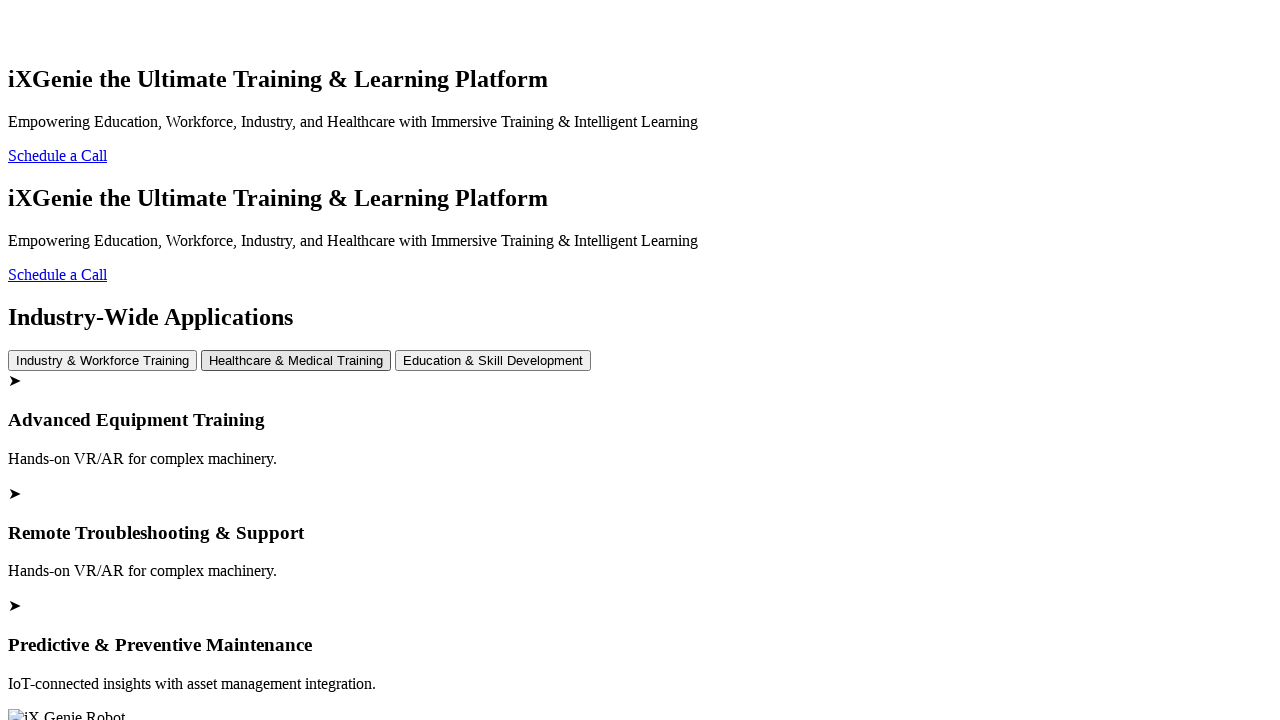

Hovered over Education & Skill Development button at (493, 361) on xpath=//button[normalize-space()='Education & Skill Development']
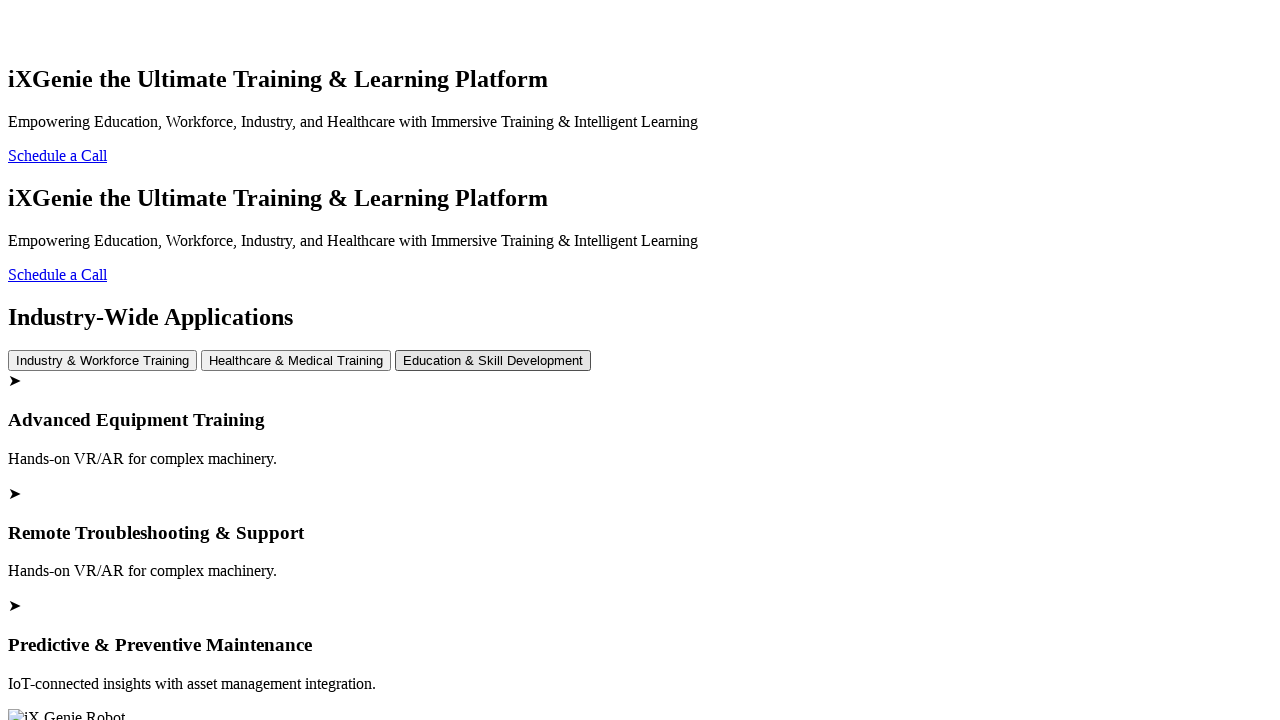

Waited 500ms after hover
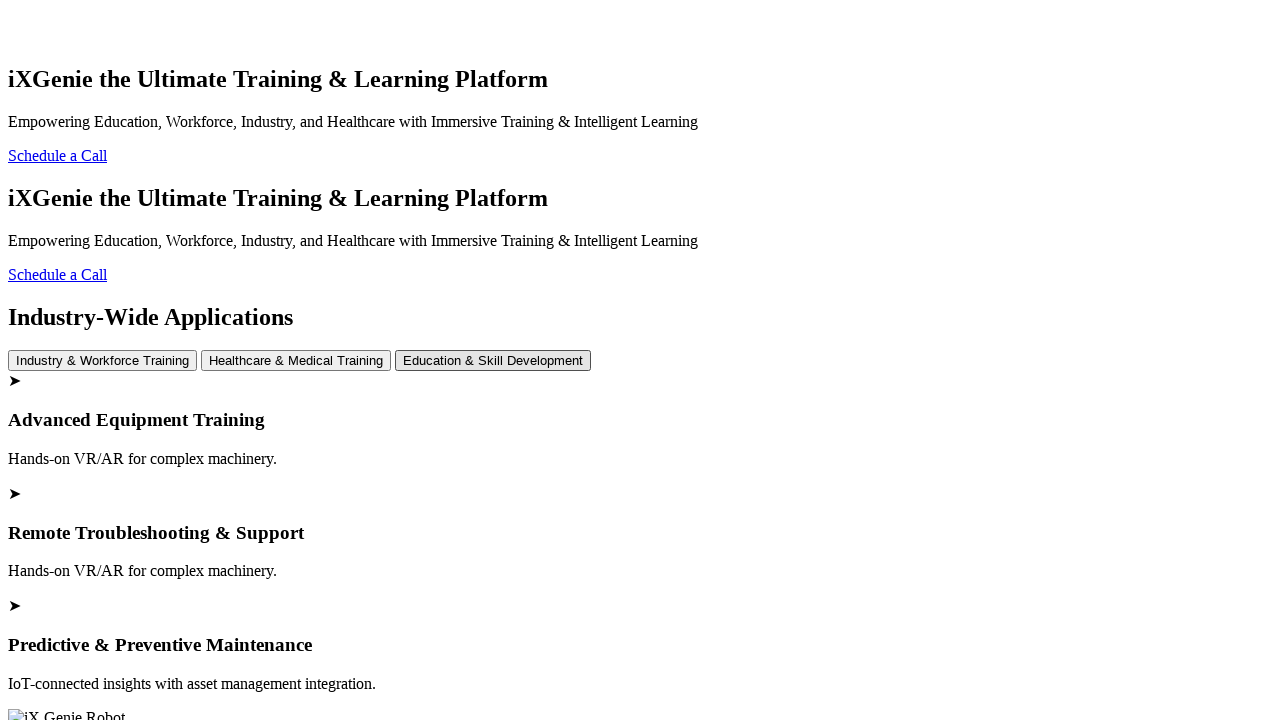

Clicked Education & Skill Development button at (493, 361) on xpath=//button[normalize-space()='Education & Skill Development']
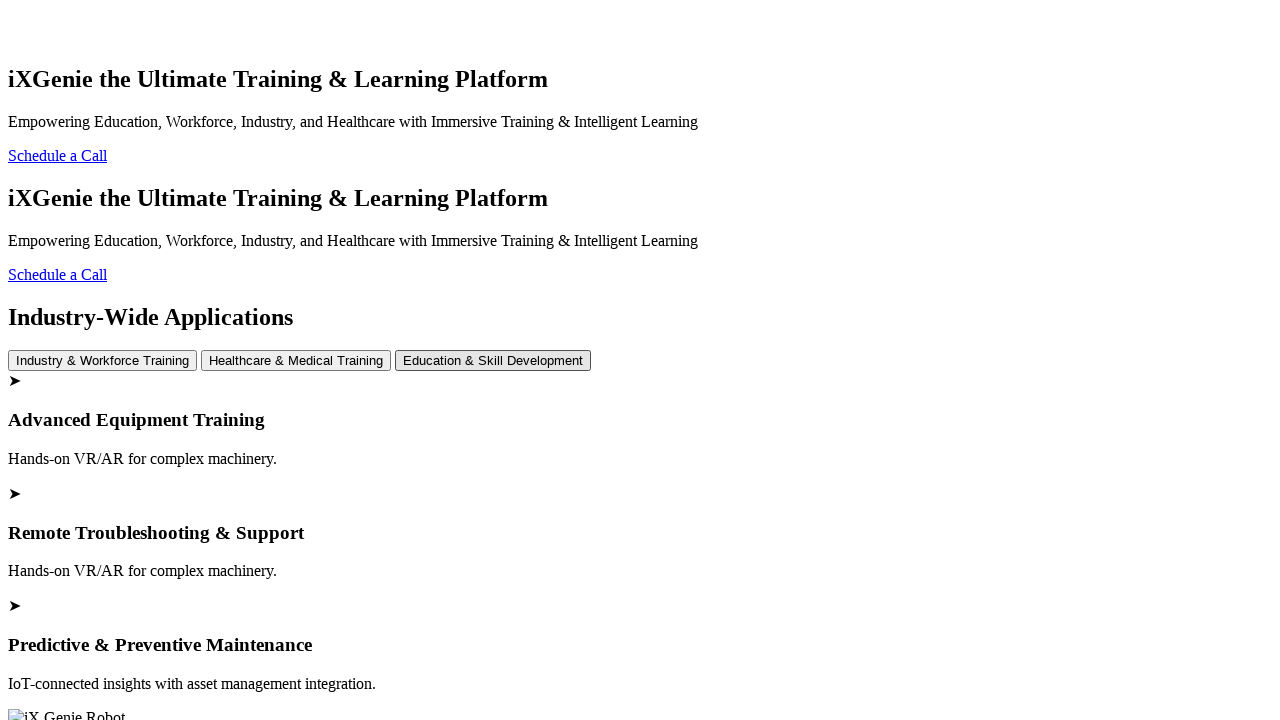

Waited 1 second for Education & Skill Development content to load
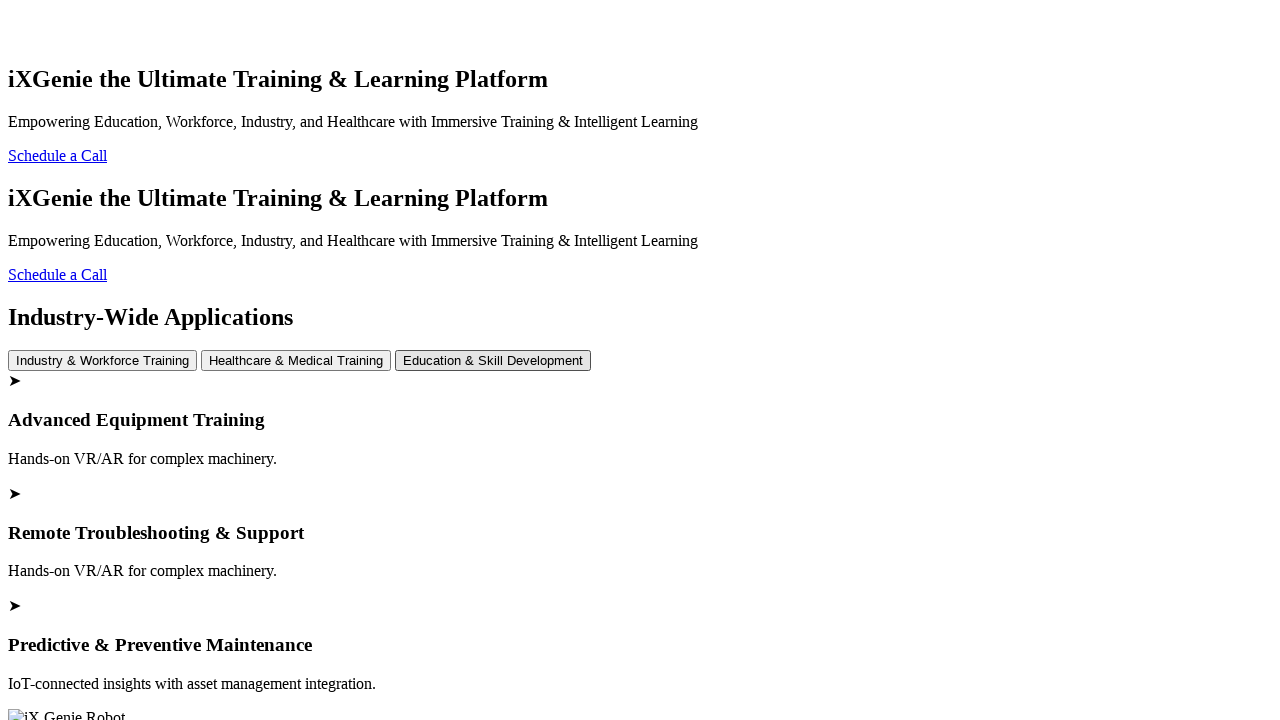

Verified Education & Skill Development sub-header 'STEM, History, and Arts in VR' appeared
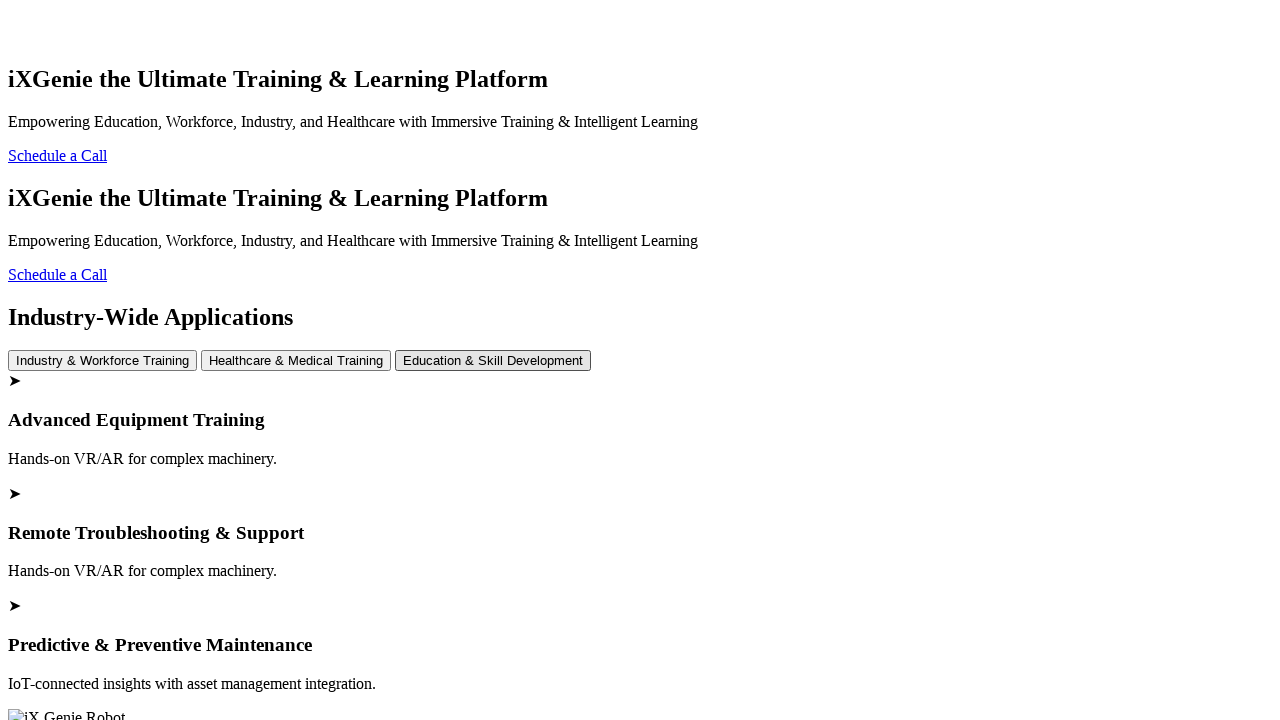

Hovered over View More button at (640, 360) on xpath=//a[normalize-space()='View More']
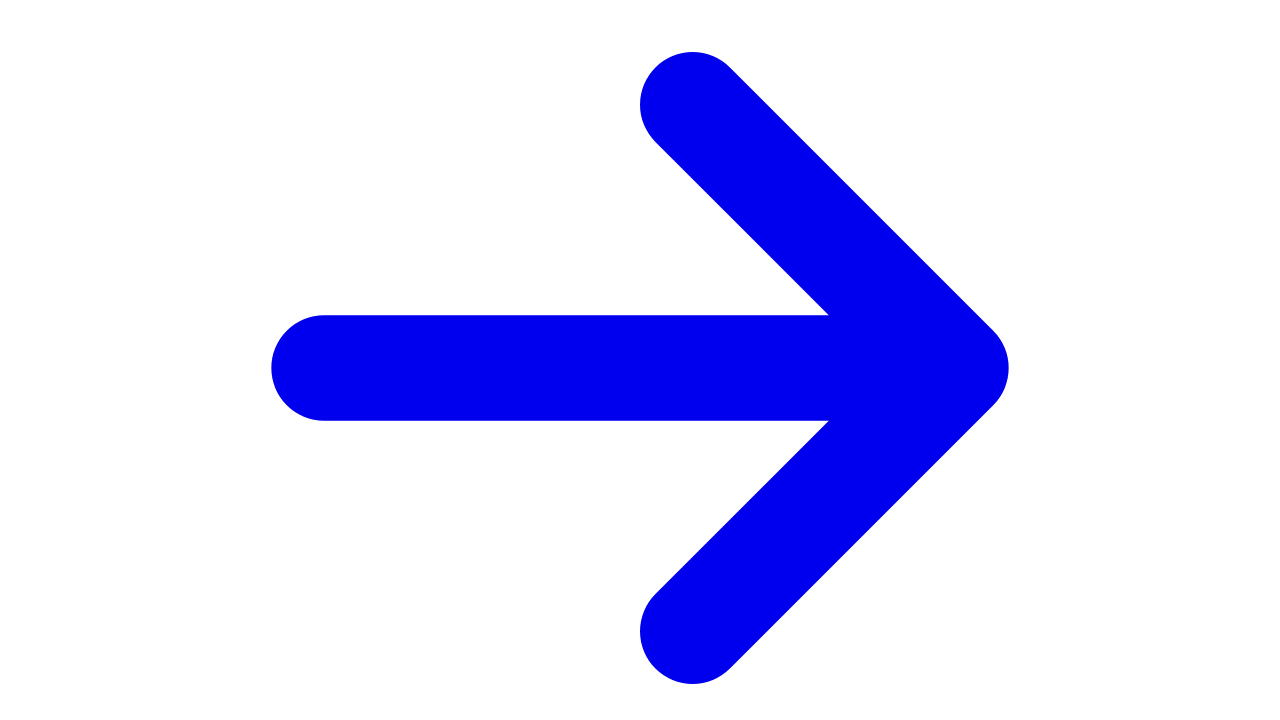

Waited 500ms after hover
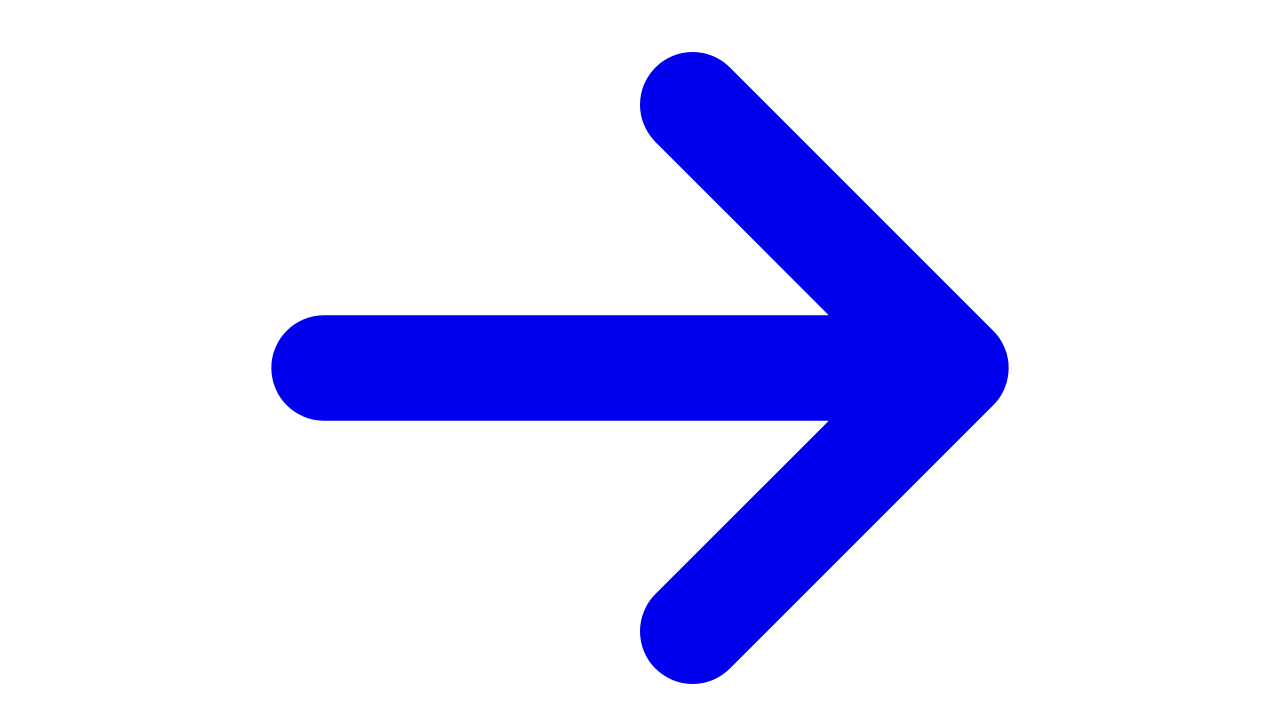

Clicked View More button to navigate to Case Studies at (640, 360) on xpath=//a[normalize-space()='View More']
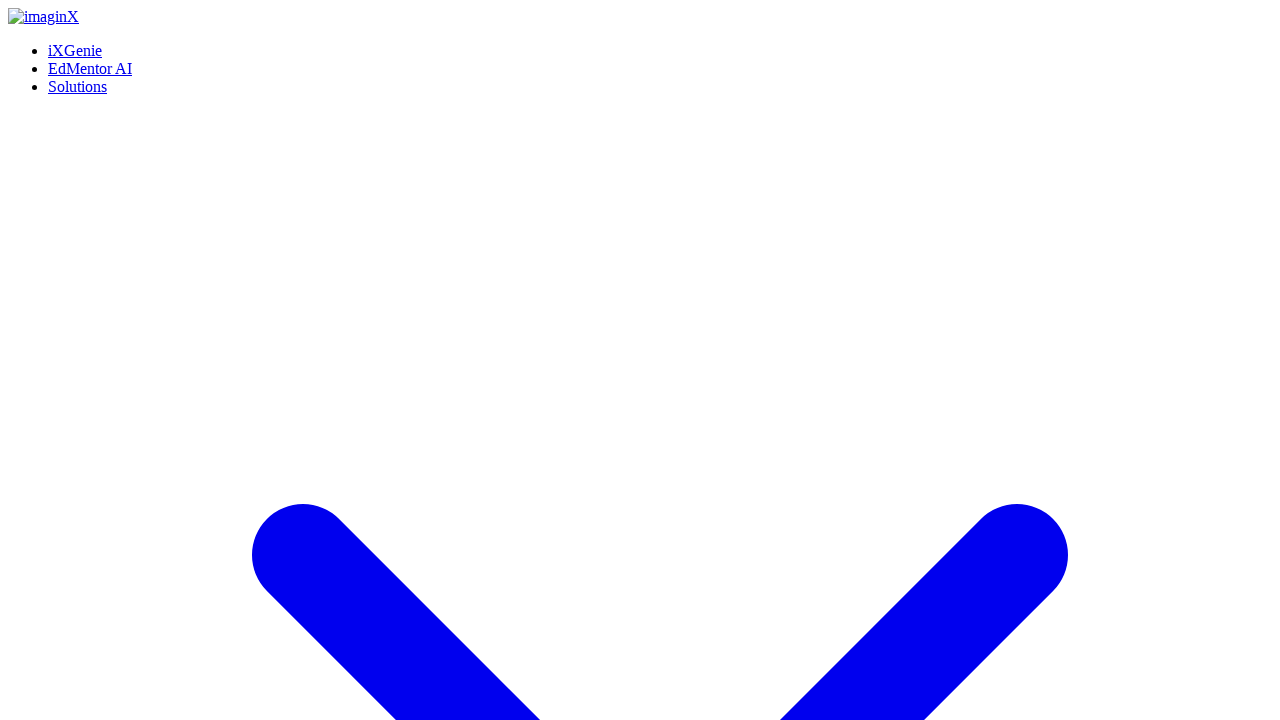

Case Studies page loaded
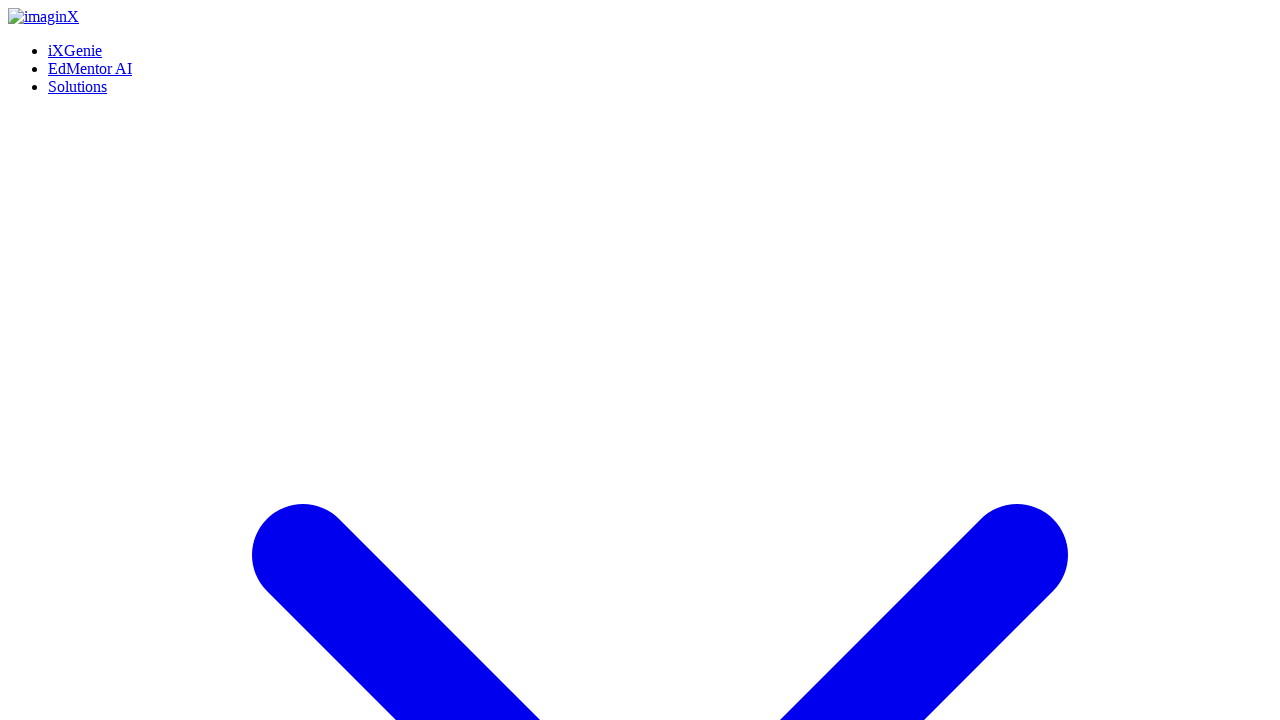

Verified Case Studies page header is visible
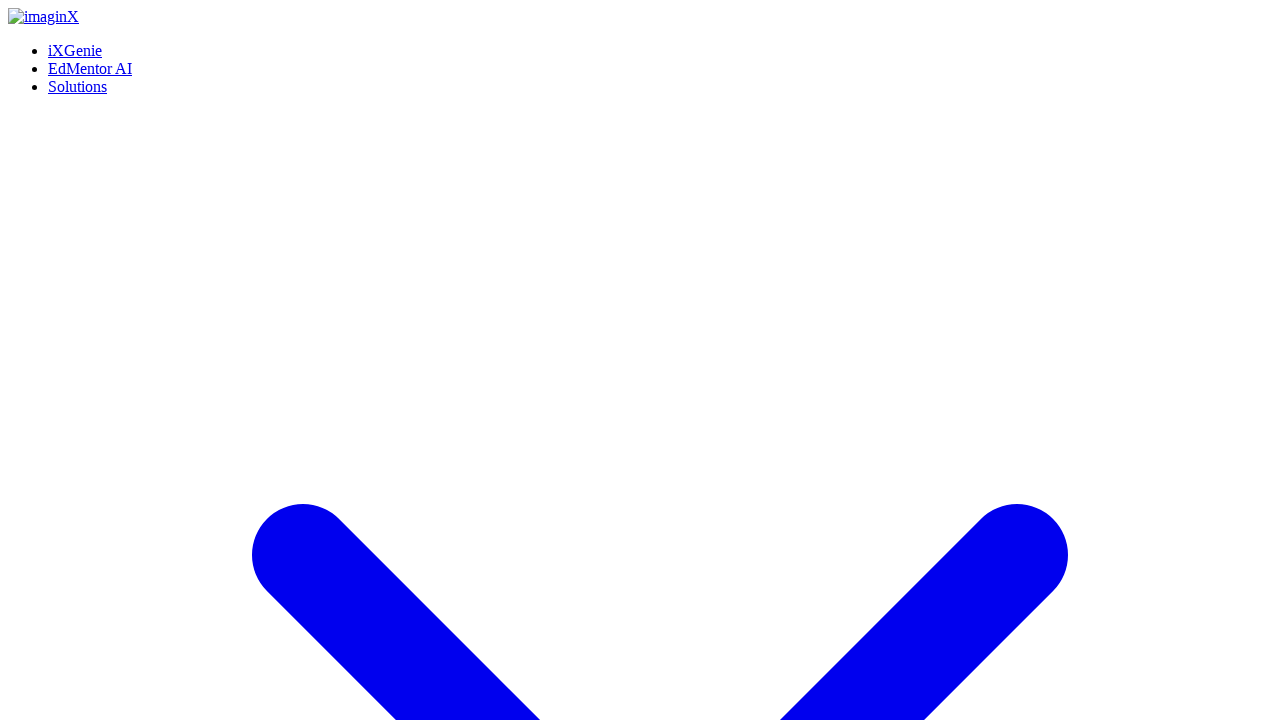

Navigated back to IXGenie page
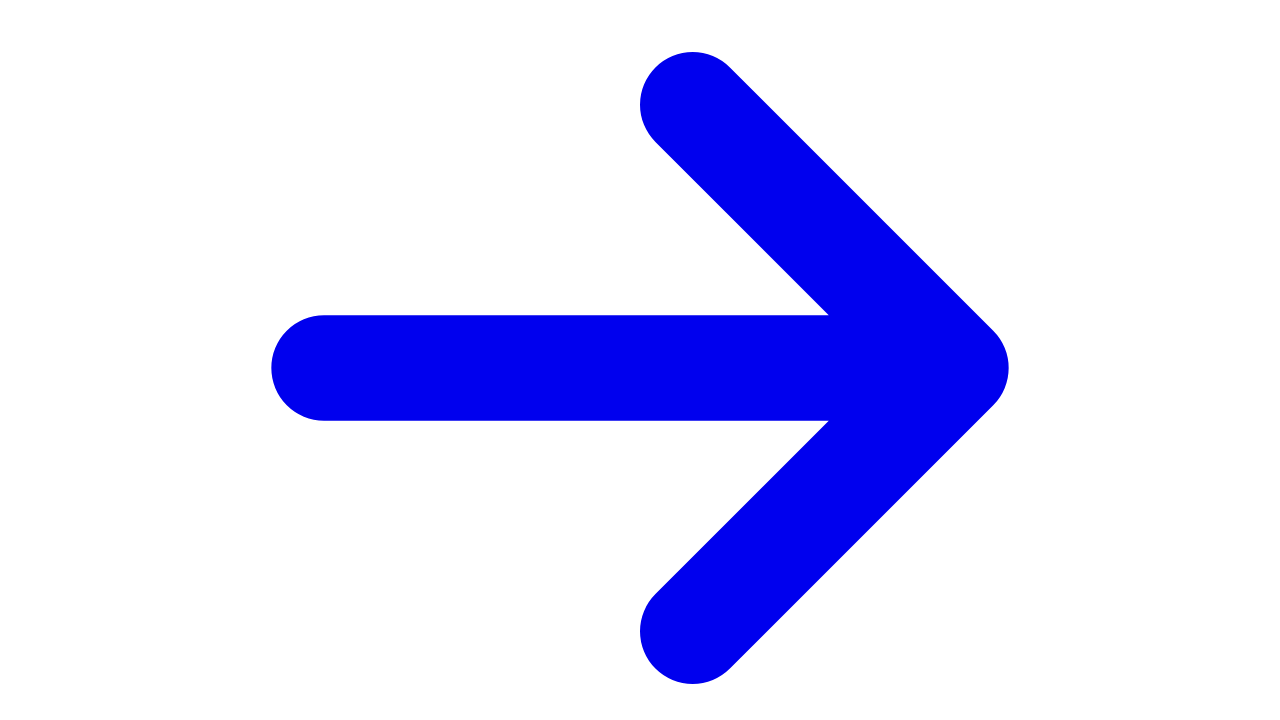

IXGenie page reloaded
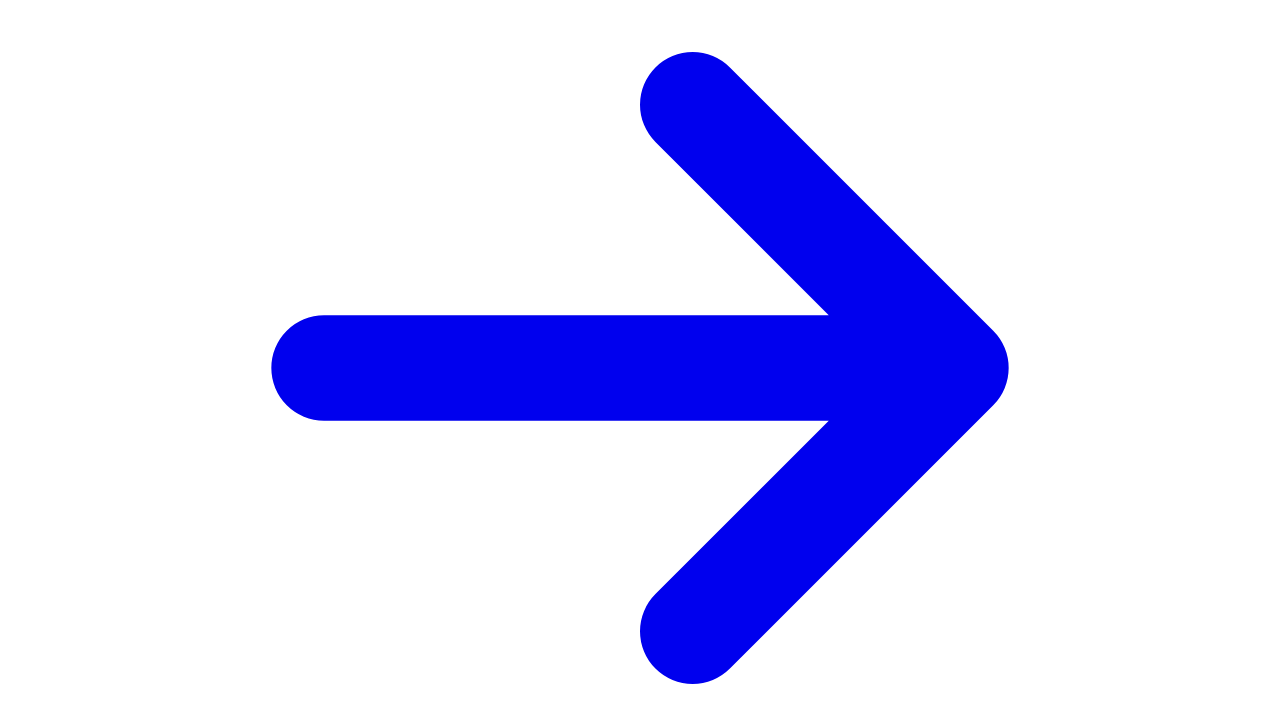

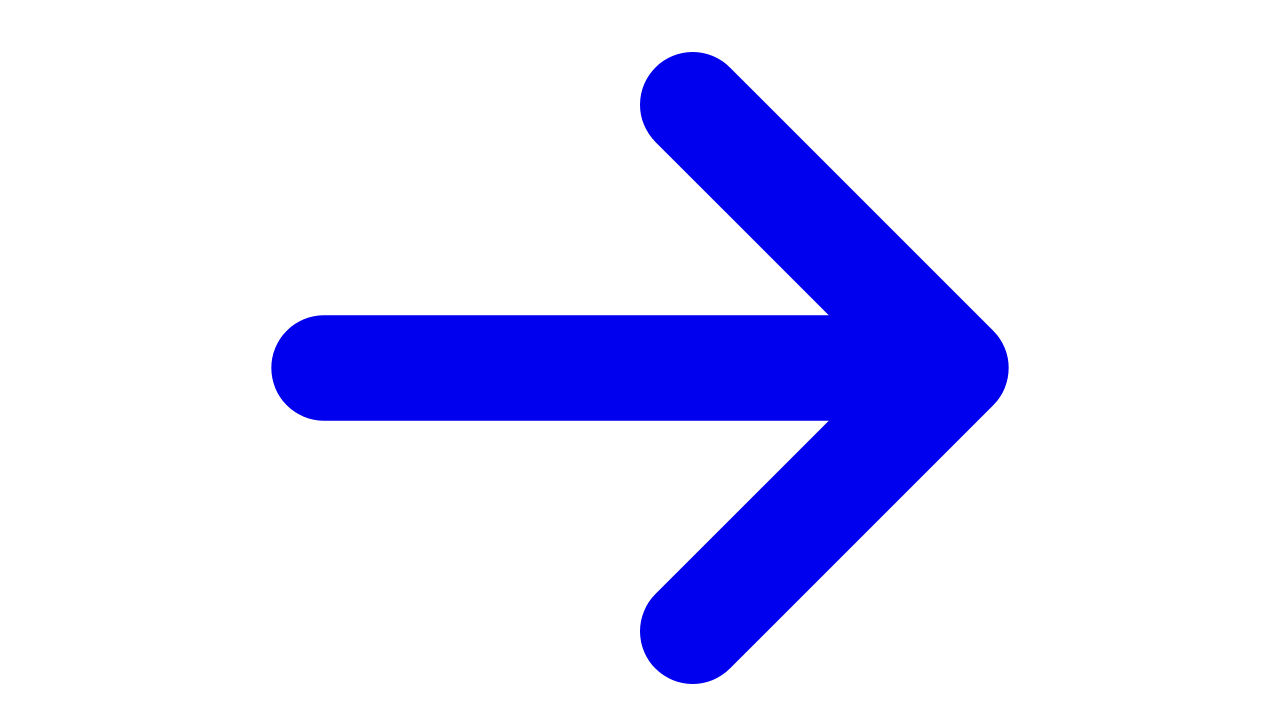